Tests Y Combinator companies page by clicking the "See all options" button to expand batch filters, selecting a batch checkbox, and scrolling to load all companies in that batch.

Starting URL: https://www.ycombinator.com/companies

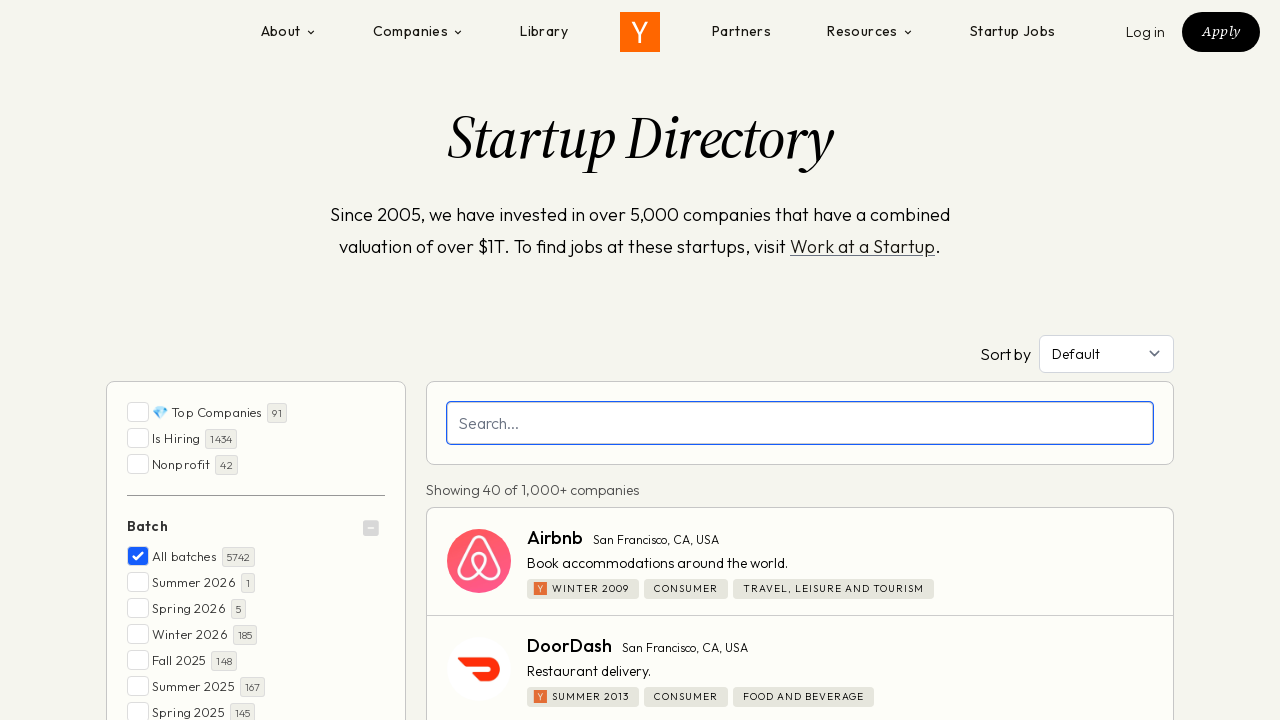

Waited for Y Combinator companies page to load (networkidle)
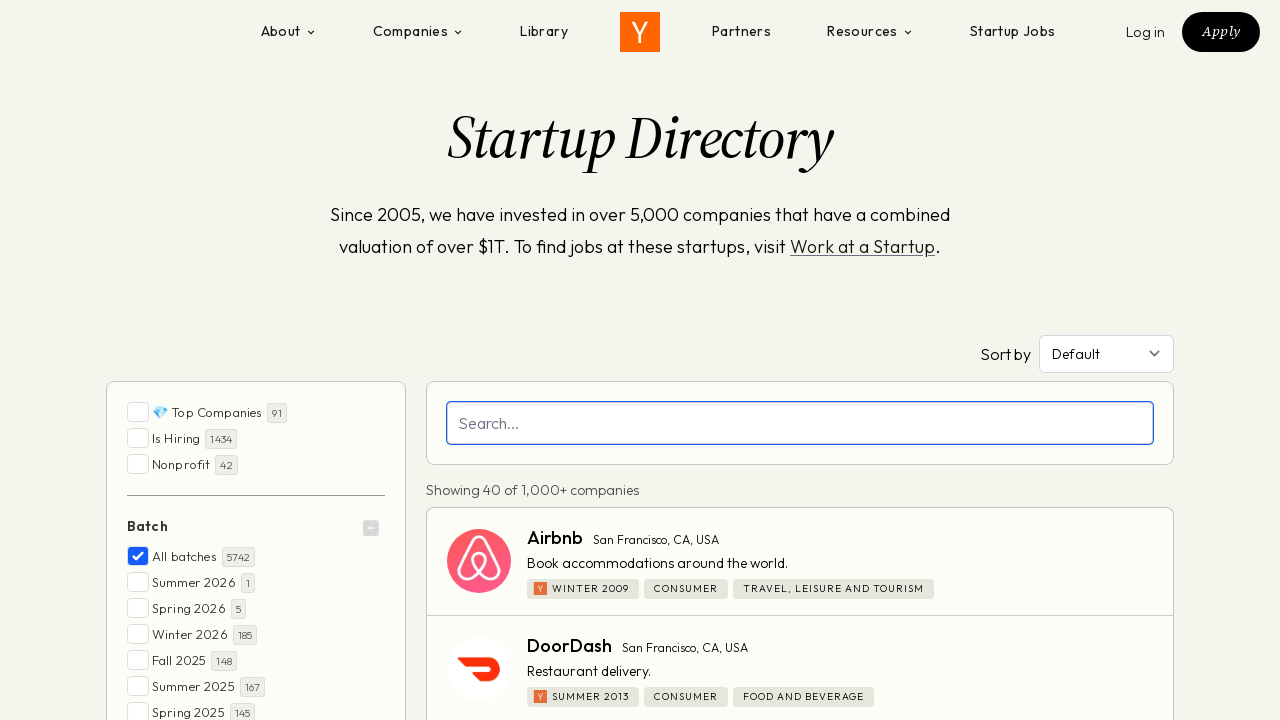

Clicked 'See all options' button to expand batch filters at (169, 361) on text=See all options
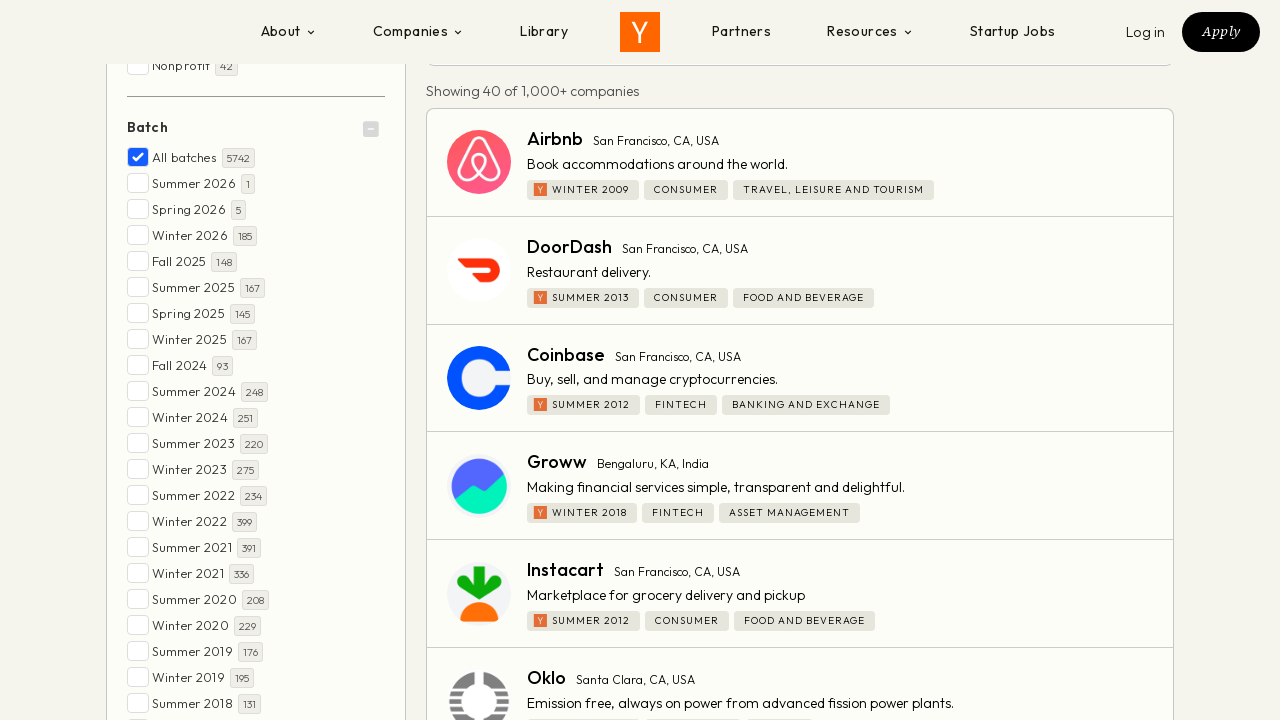

Waited for batch filter options to appear
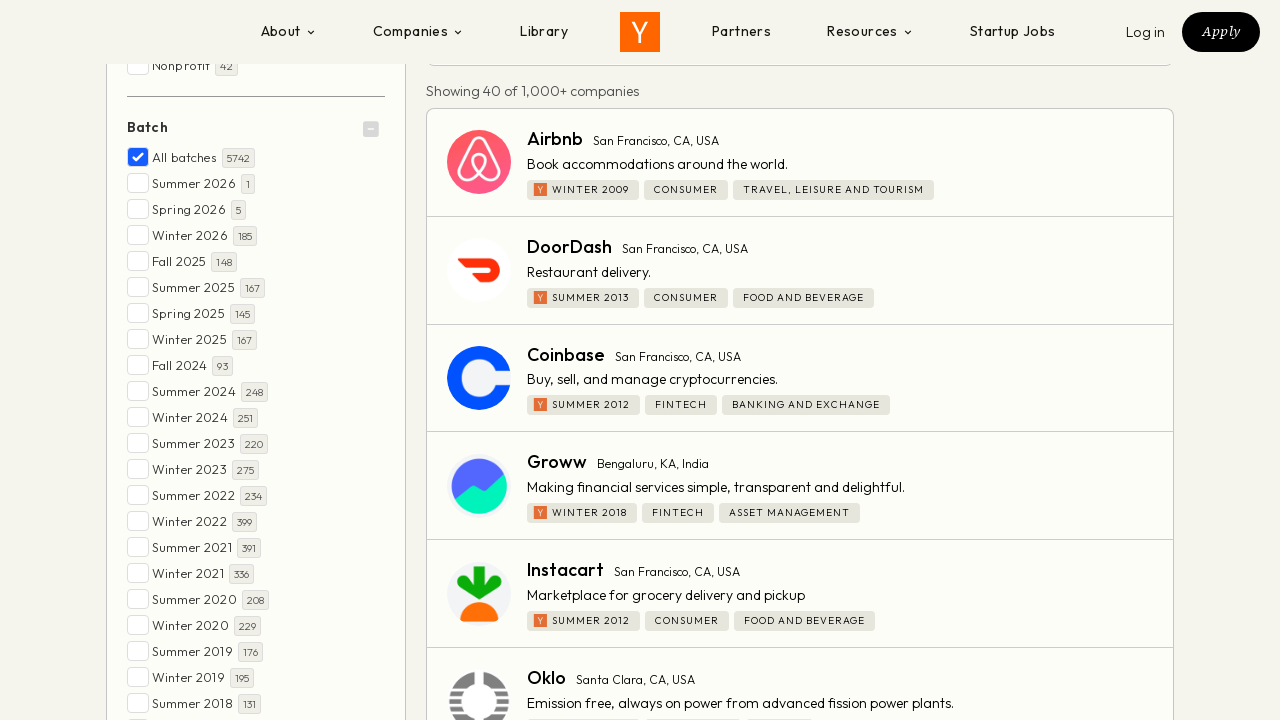

Selected Winter 2024 batch checkbox at (256, 417) on label >> internal:has-text="Winter 2024"i >> nth=0
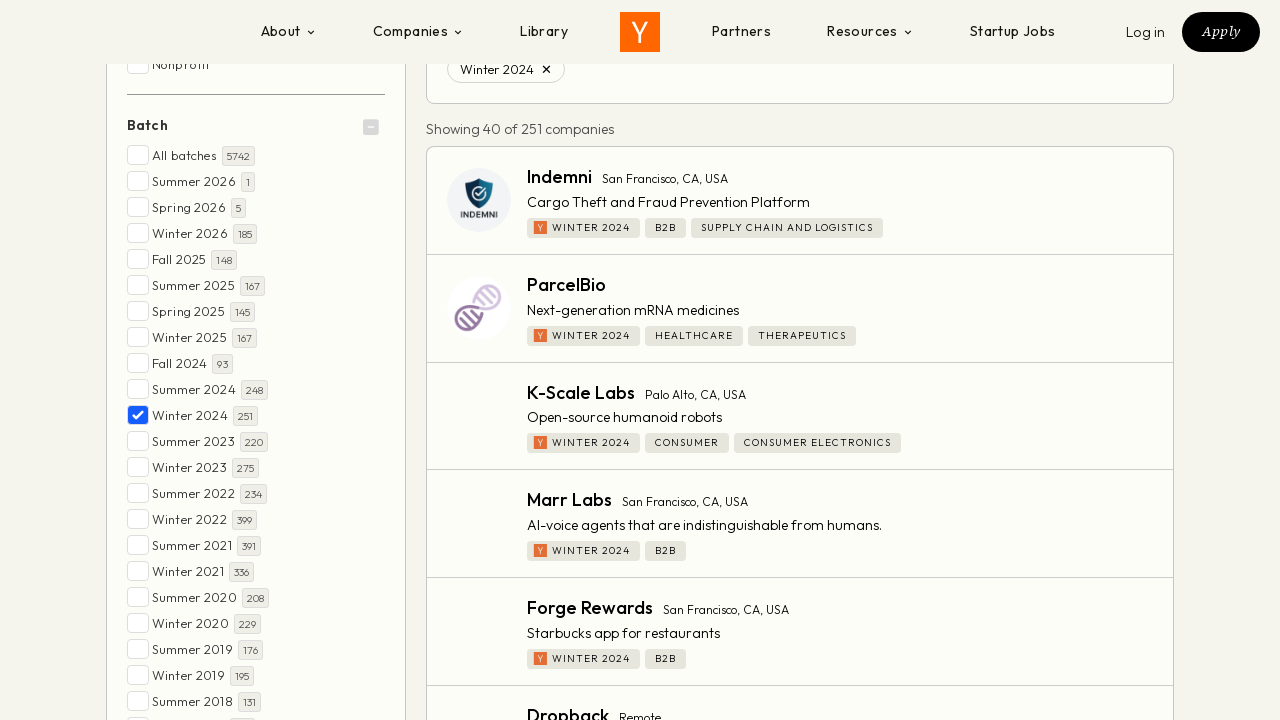

Retrieved initial page scroll height
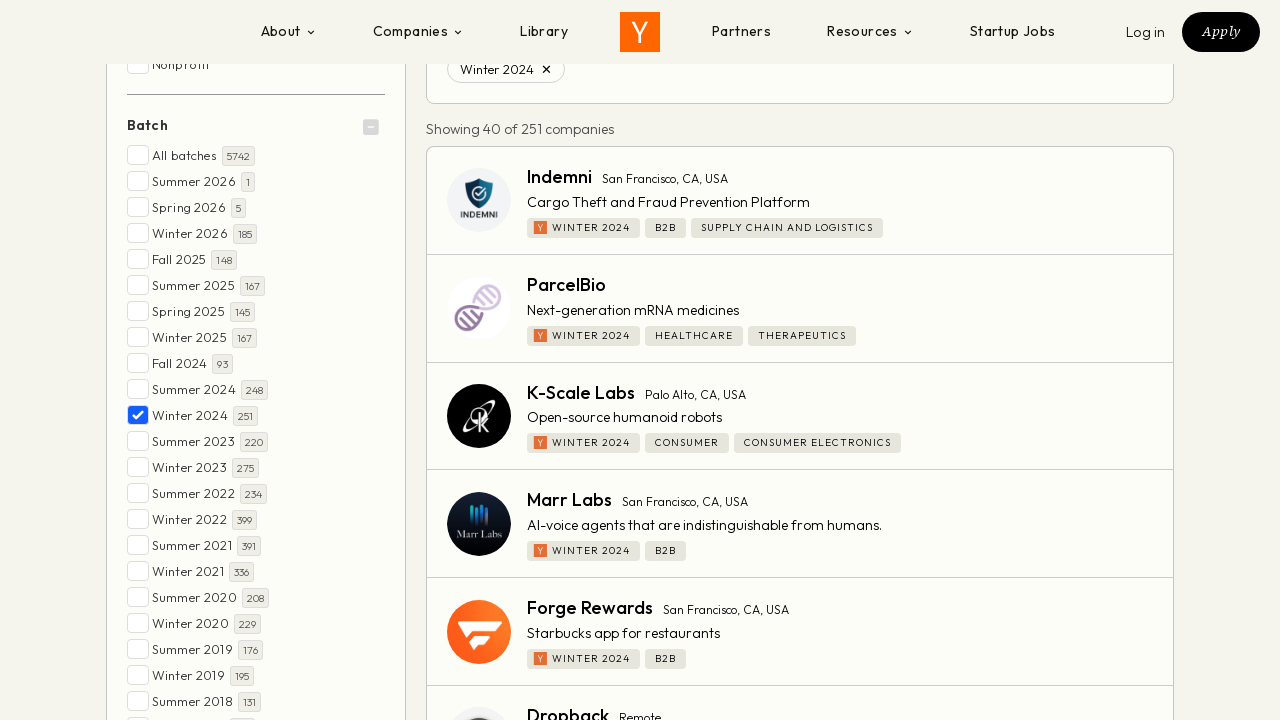

Scrolled to bottom of page to load more companies
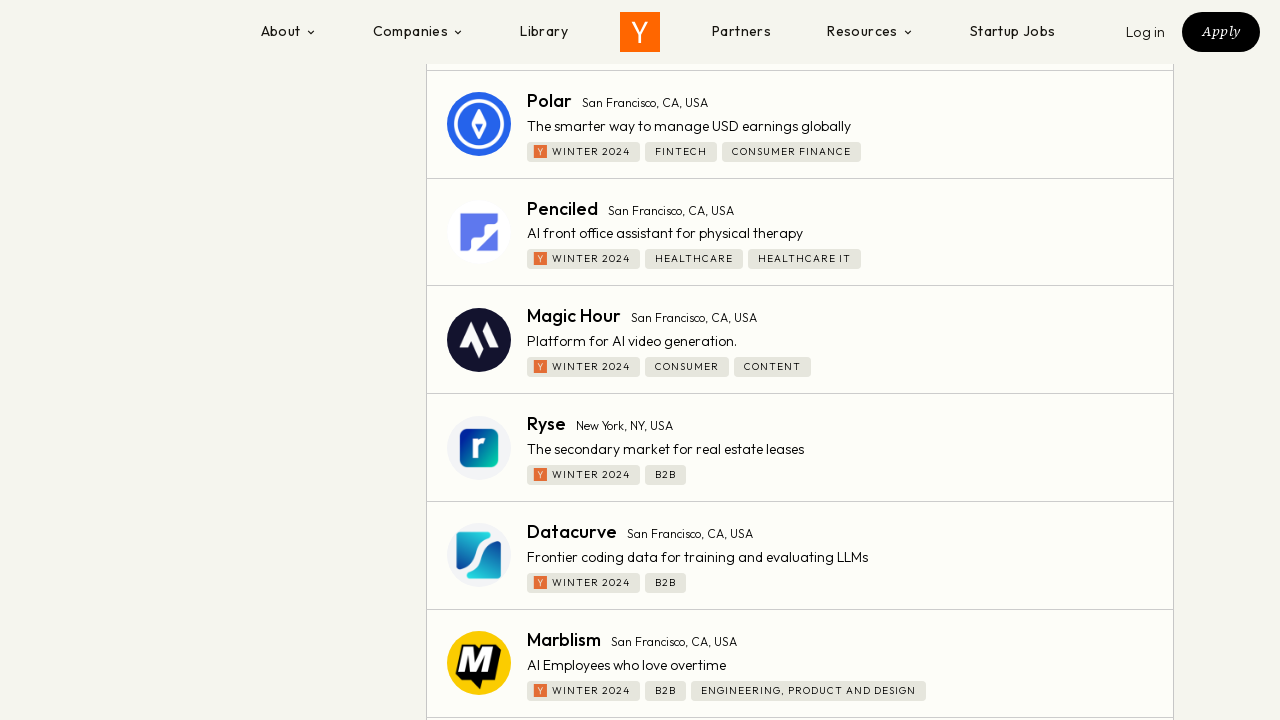

Waited for companies to load after scrolling
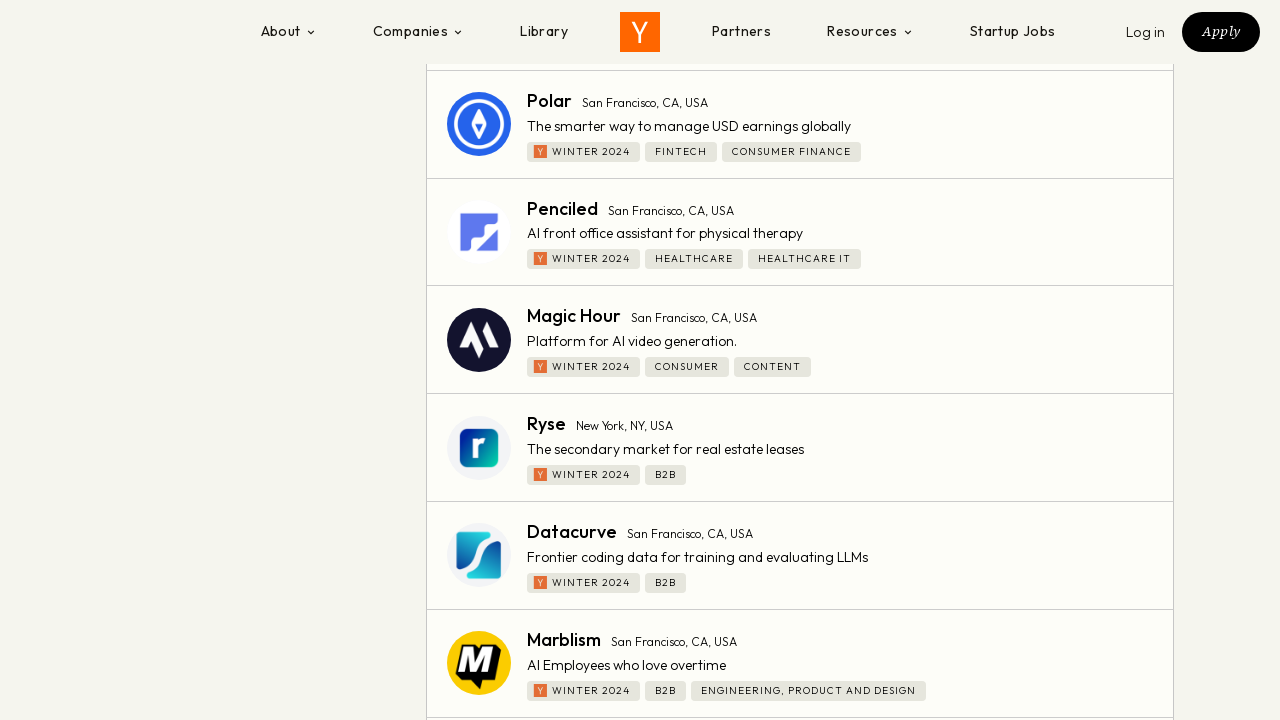

Retrieved updated page scroll height
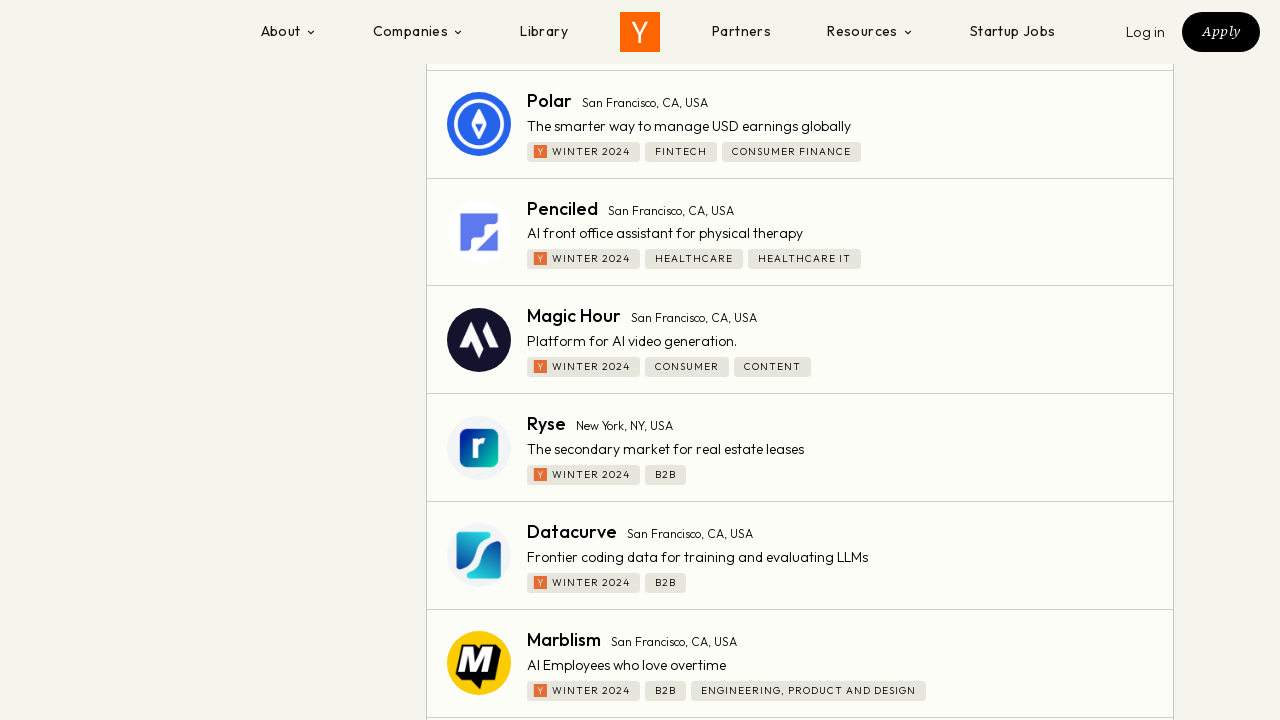

Scrolled to bottom of page to load more companies
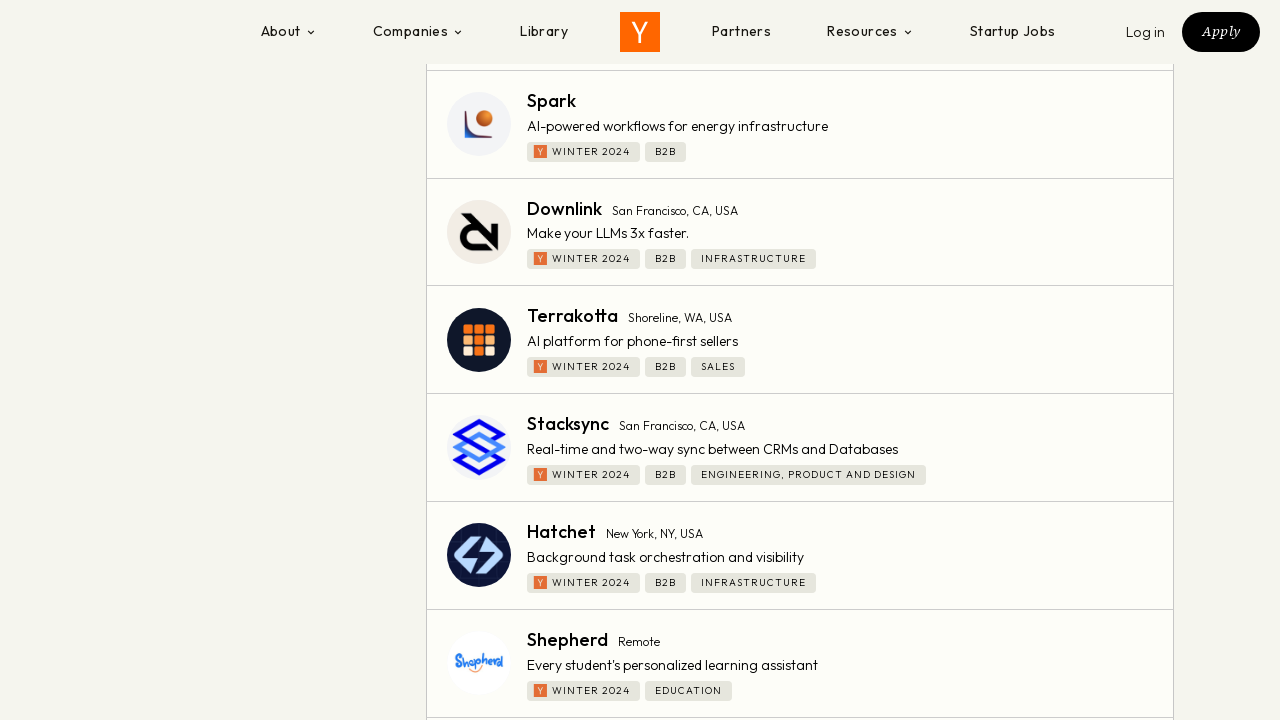

Waited for companies to load after scrolling
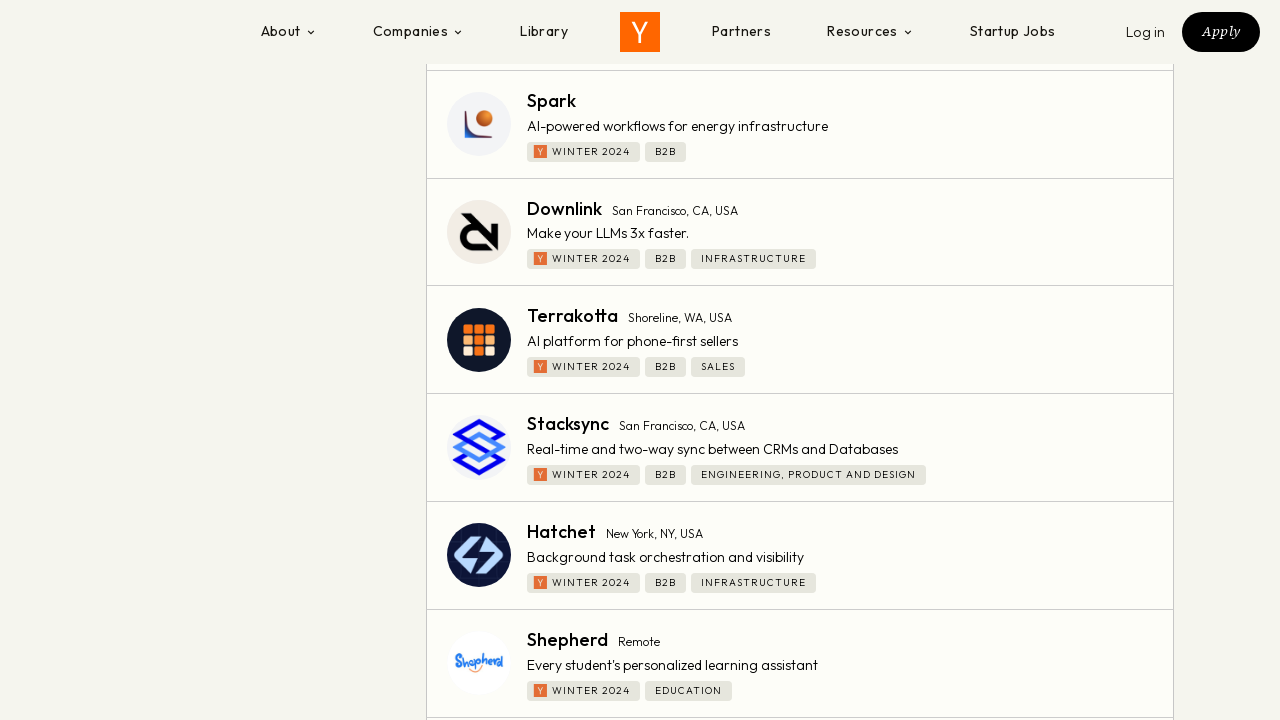

Retrieved updated page scroll height
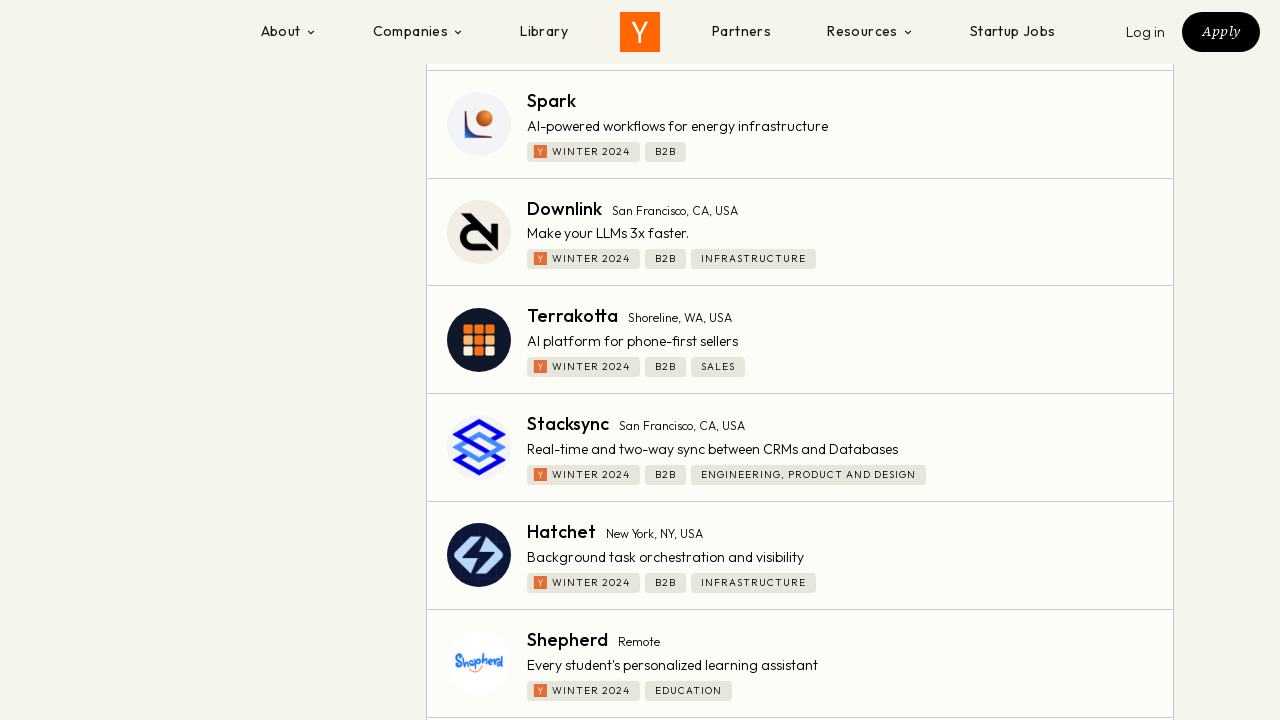

Scrolled to bottom of page to load more companies
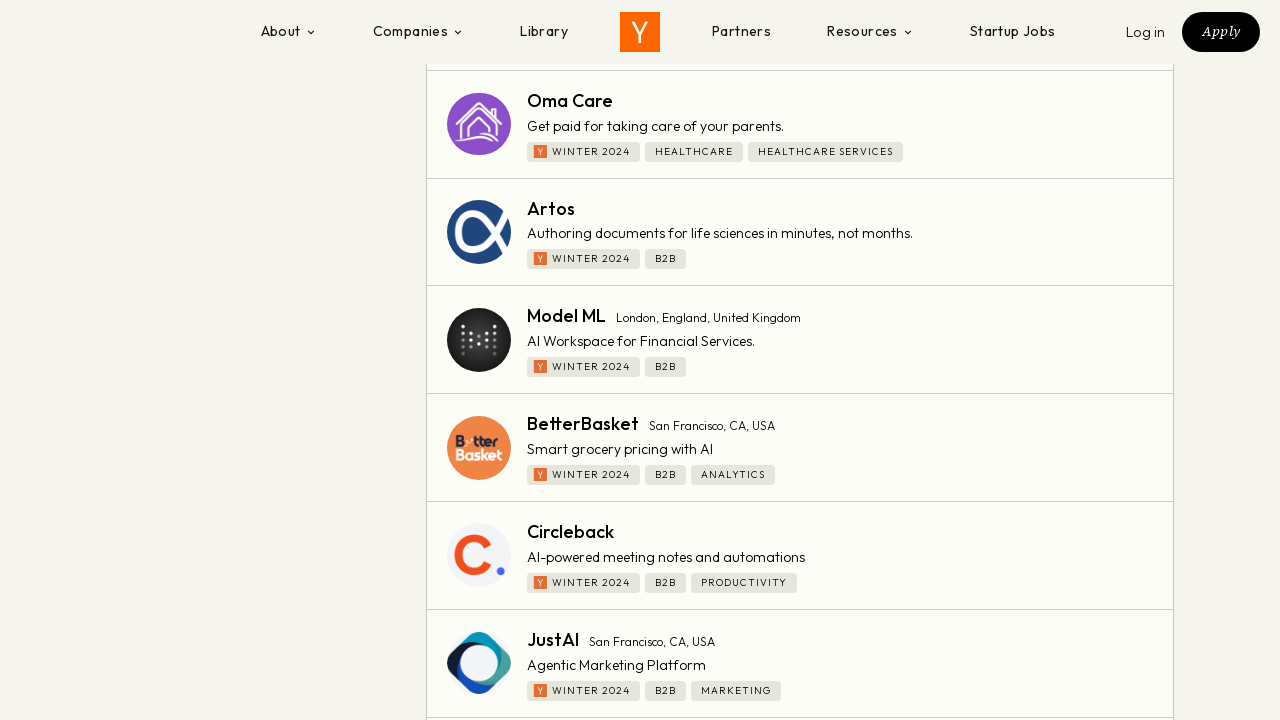

Waited for companies to load after scrolling
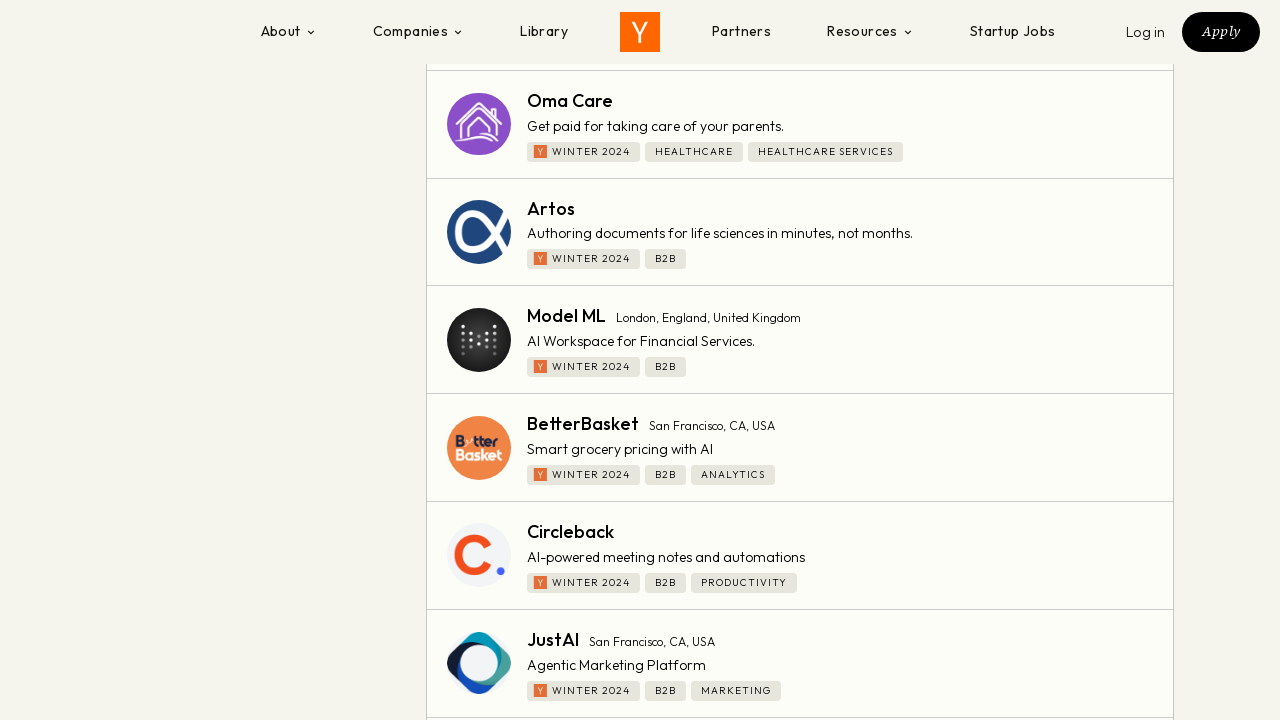

Retrieved updated page scroll height
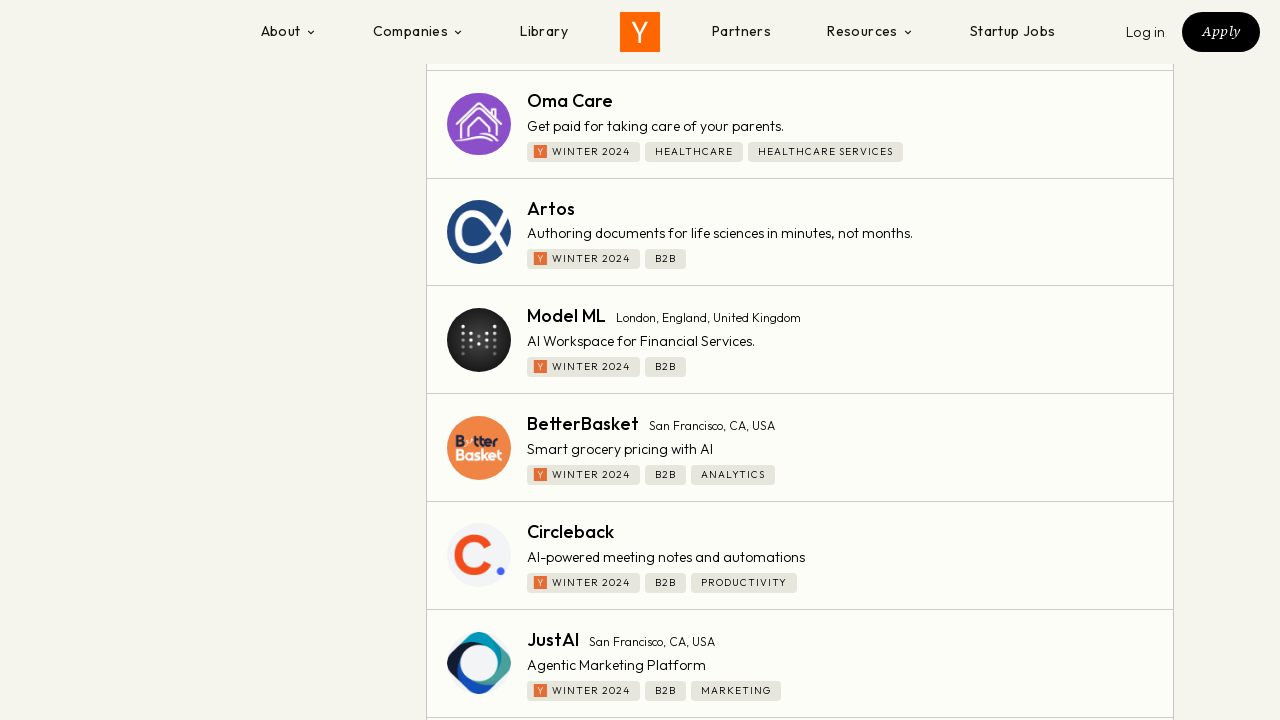

Scrolled to bottom of page to load more companies
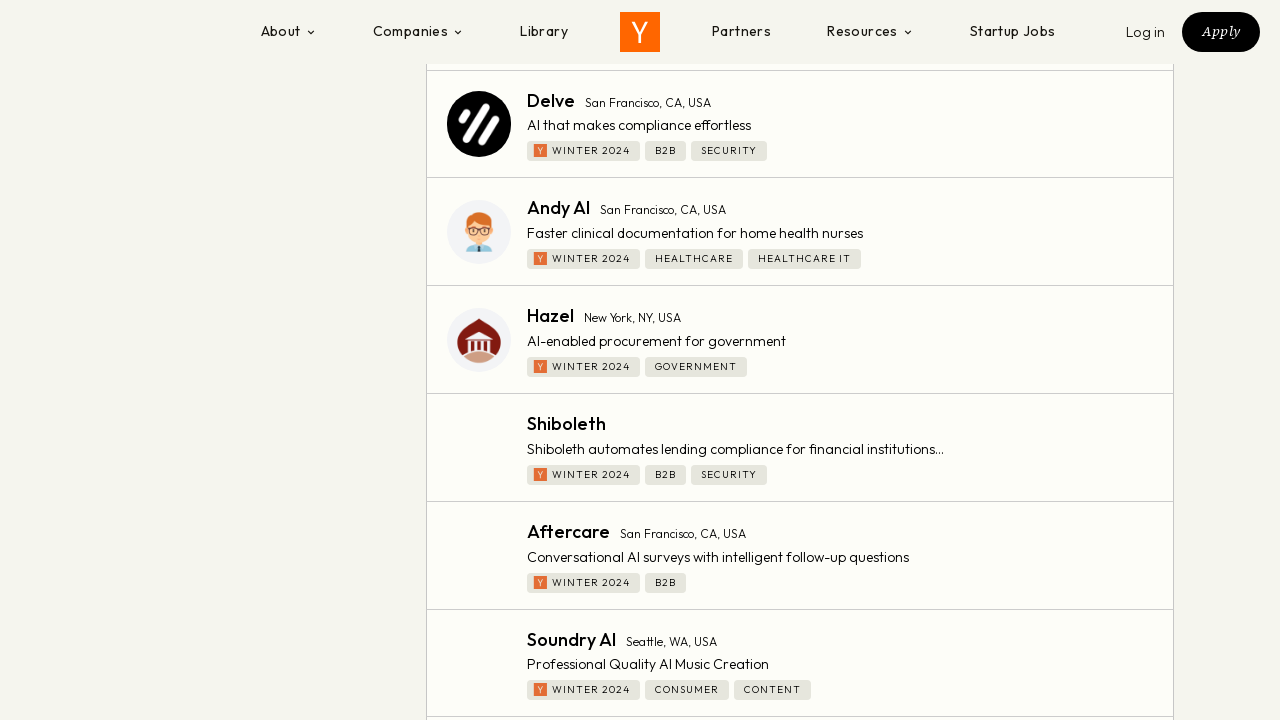

Waited for companies to load after scrolling
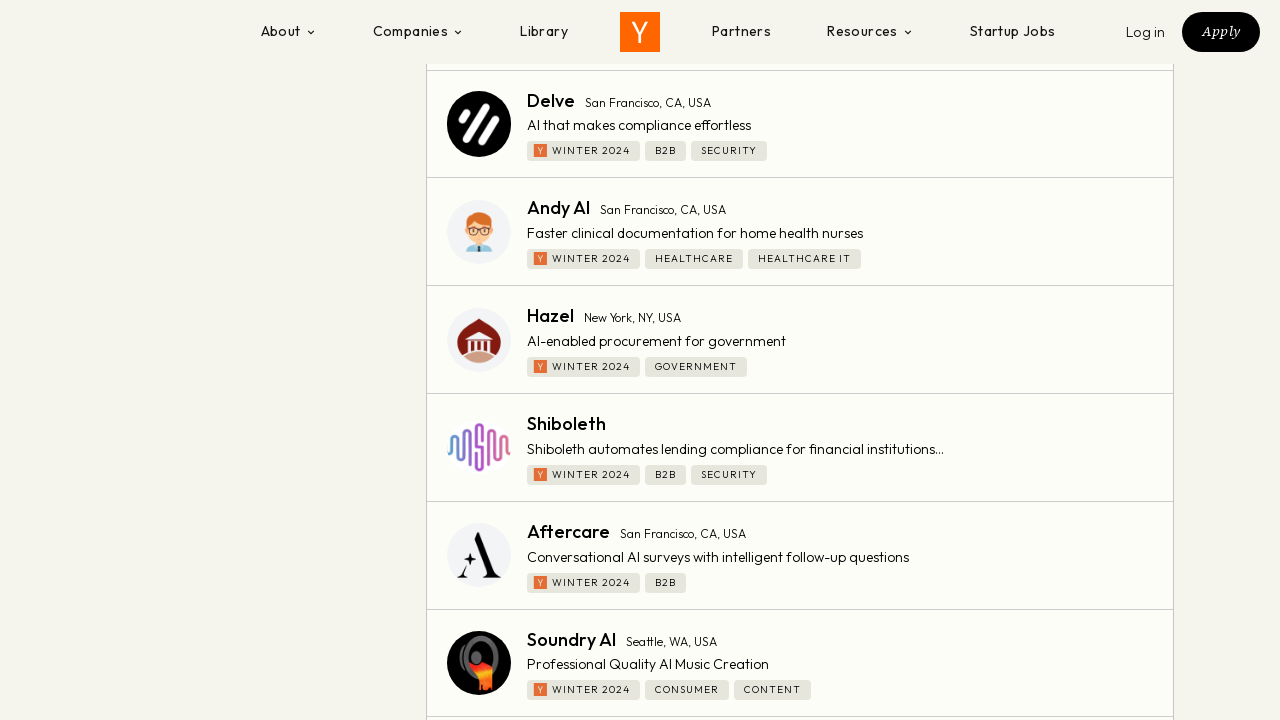

Retrieved updated page scroll height
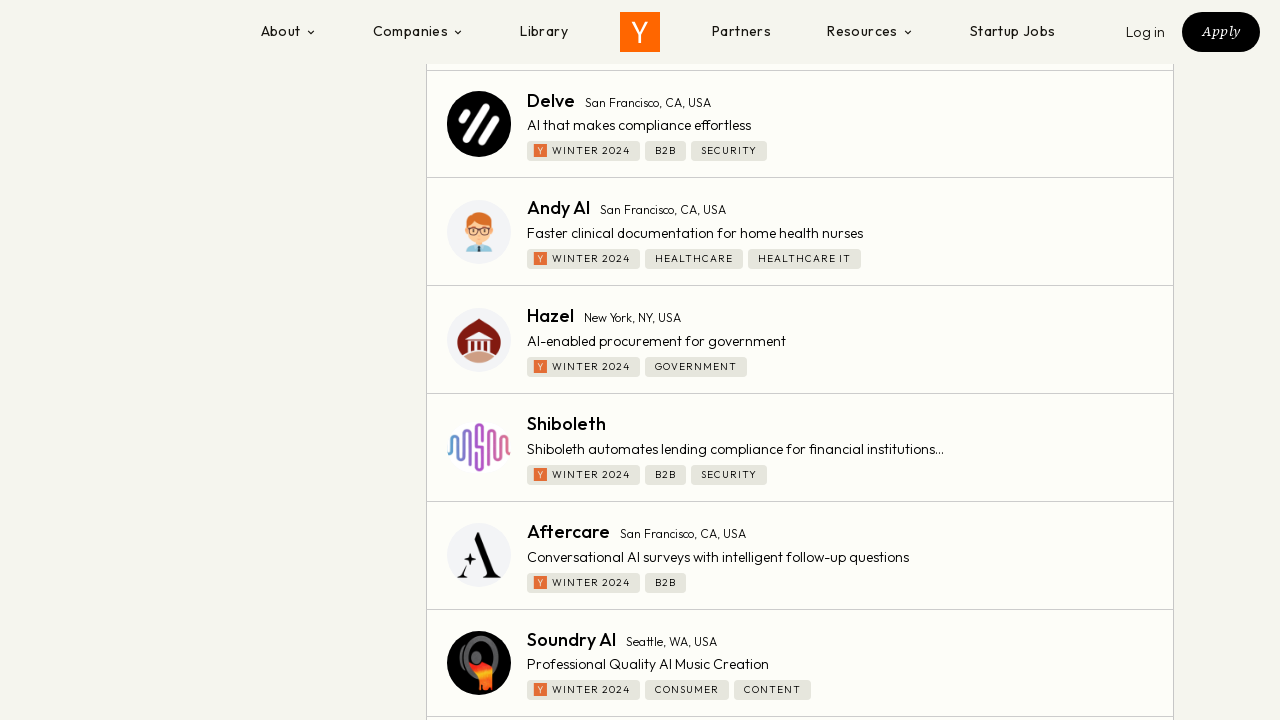

Scrolled to bottom of page to load more companies
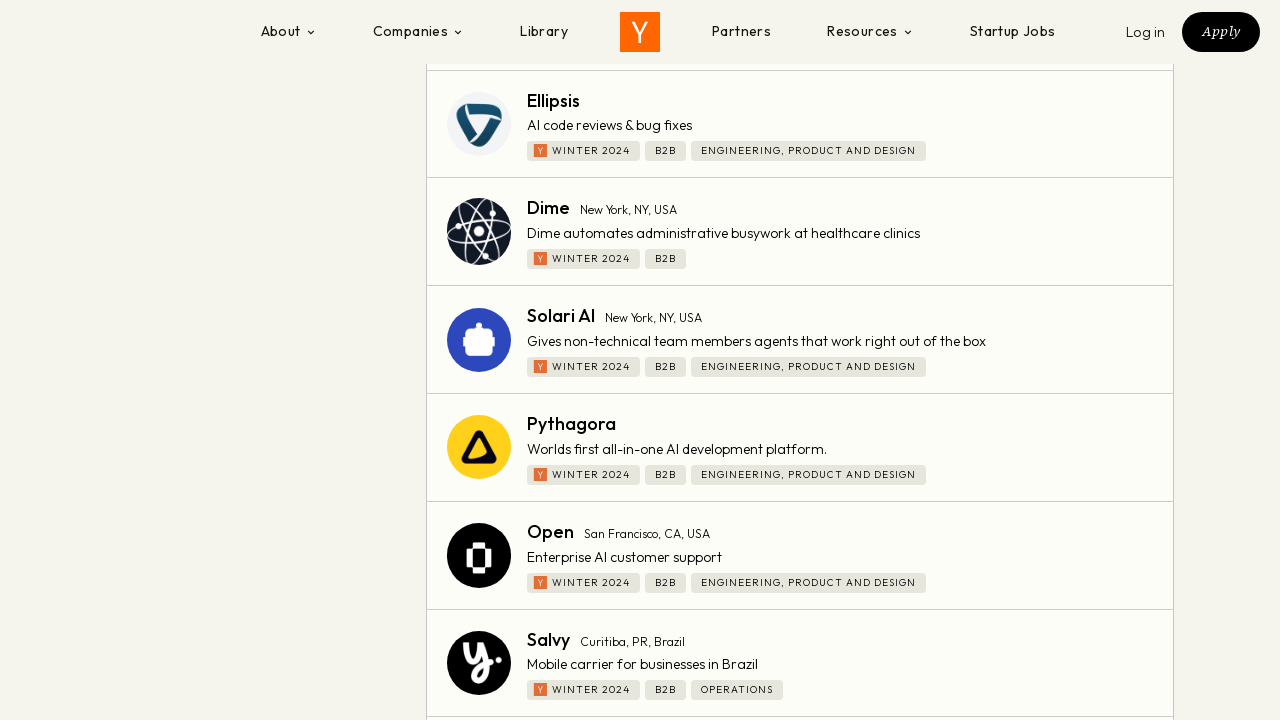

Waited for companies to load after scrolling
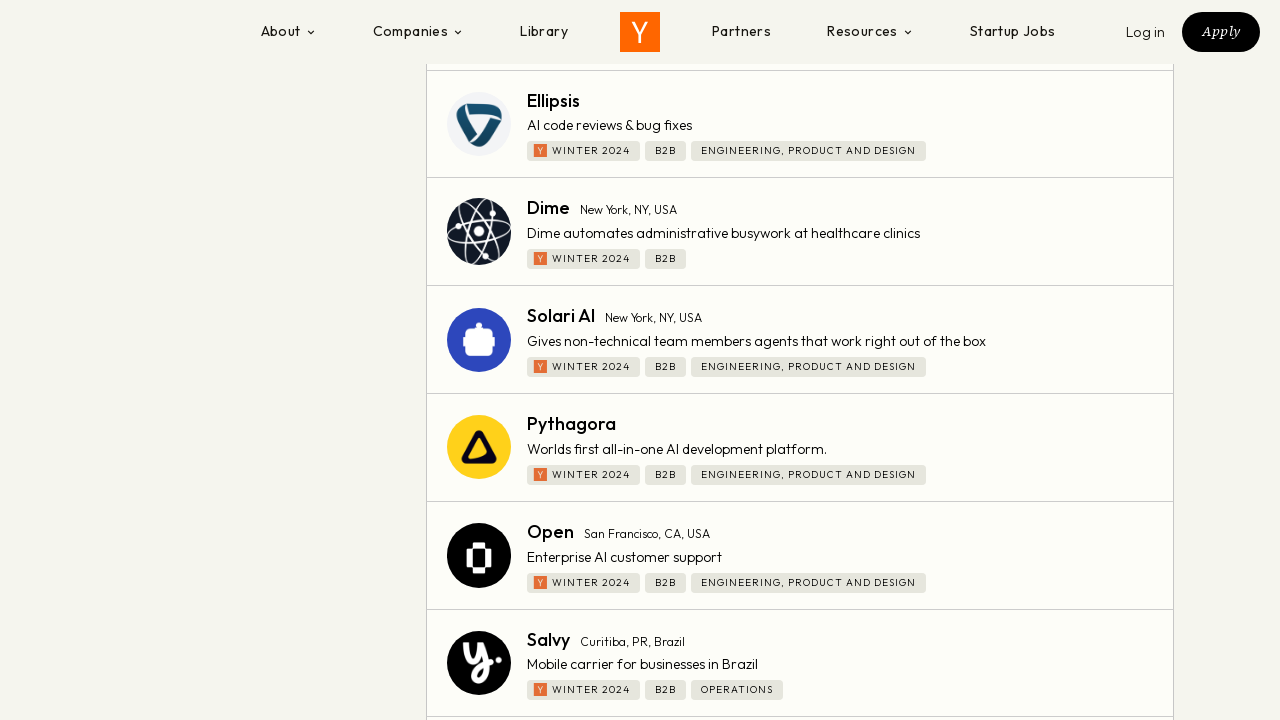

Retrieved updated page scroll height
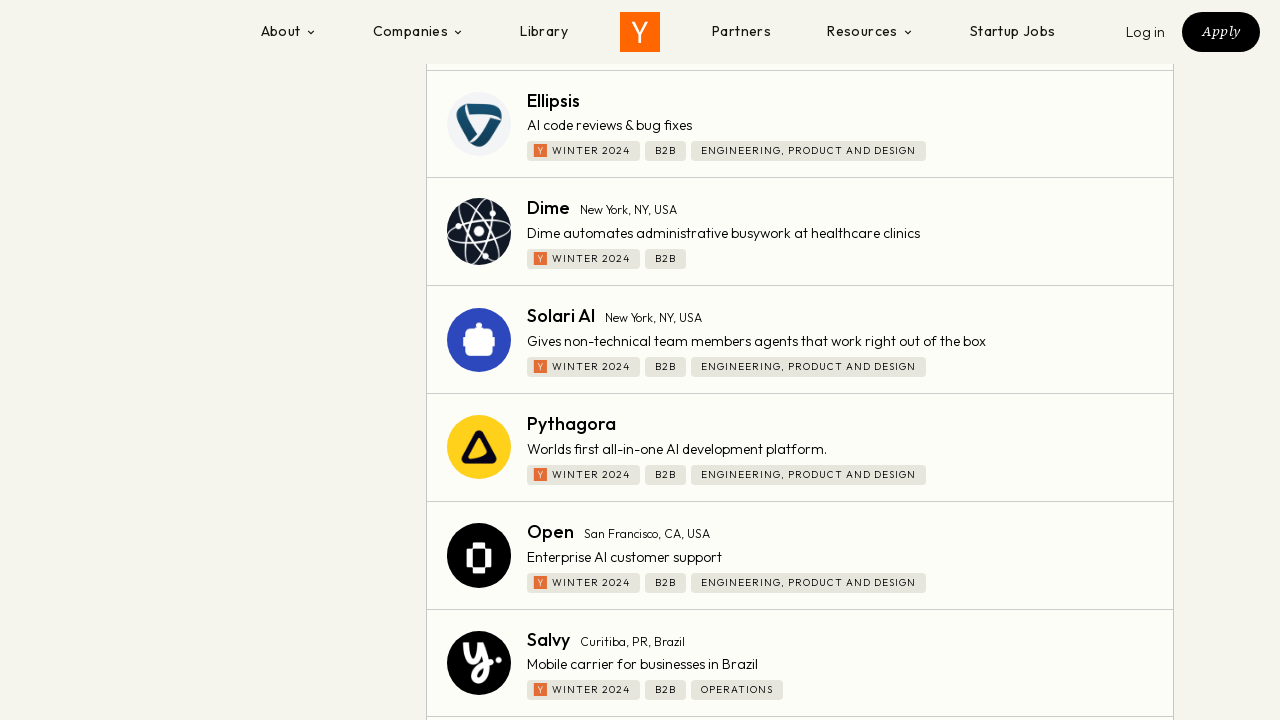

Scrolled to bottom of page to load more companies
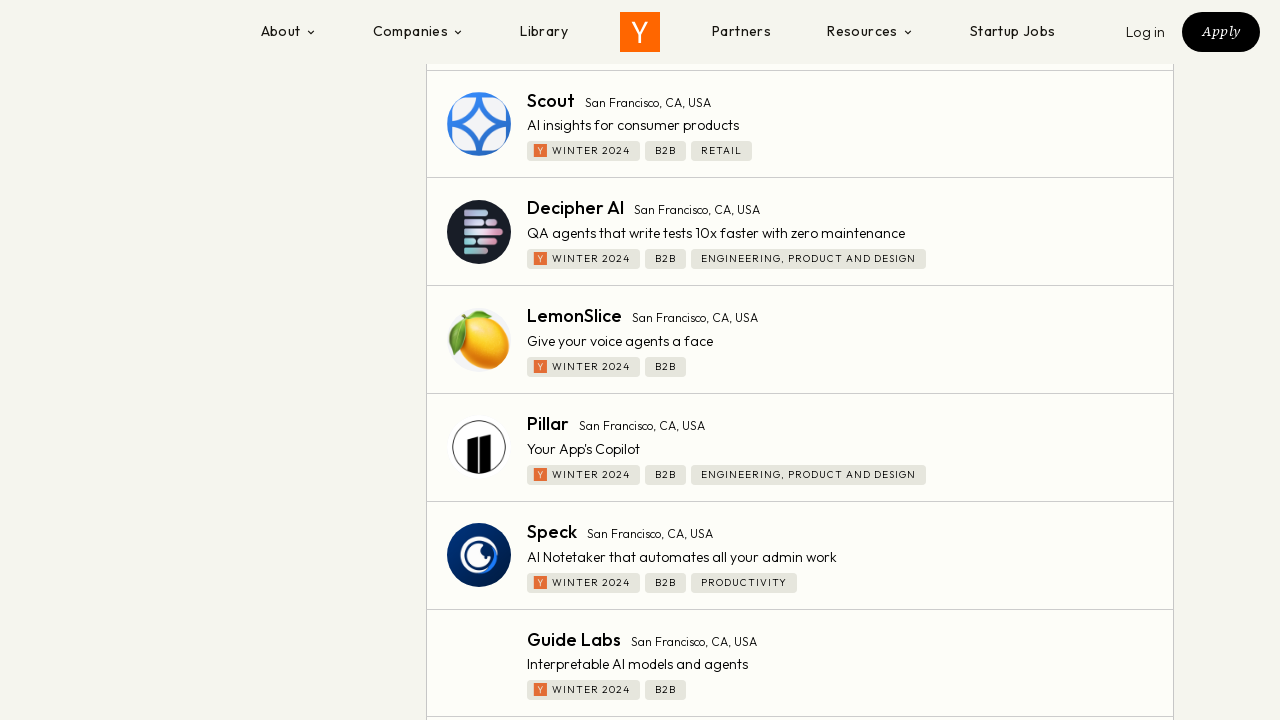

Waited for companies to load after scrolling
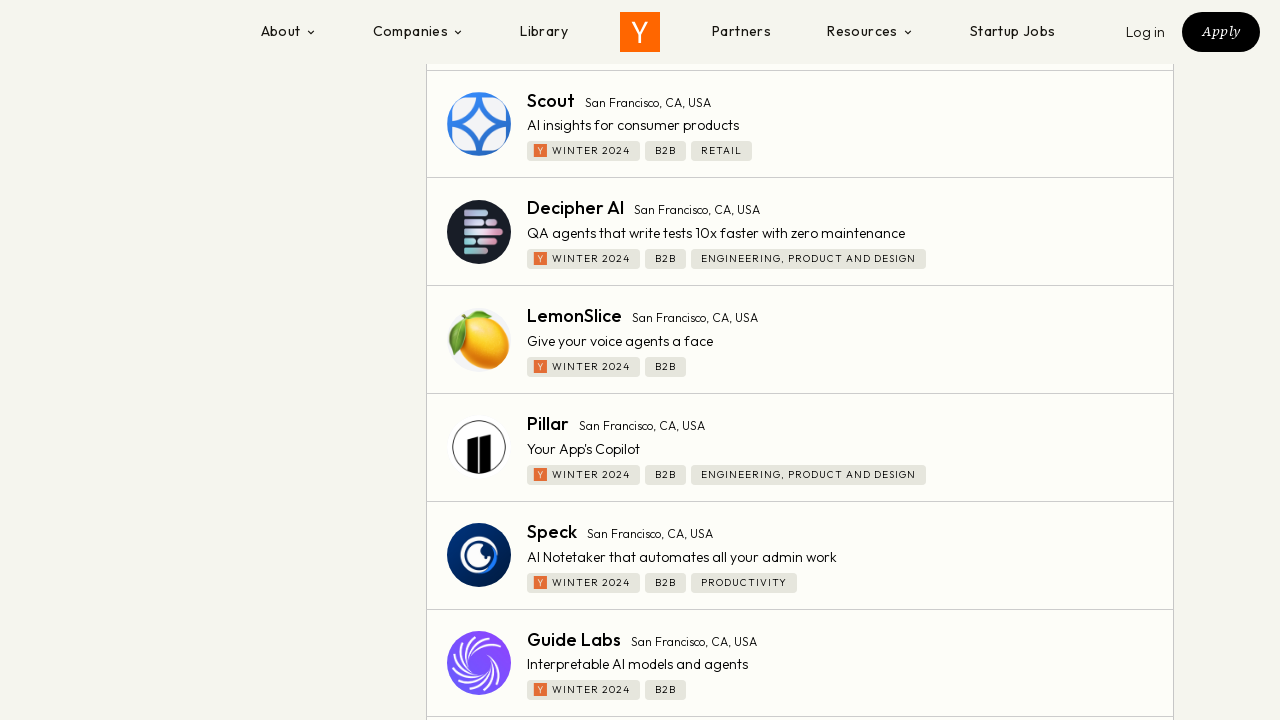

Retrieved updated page scroll height
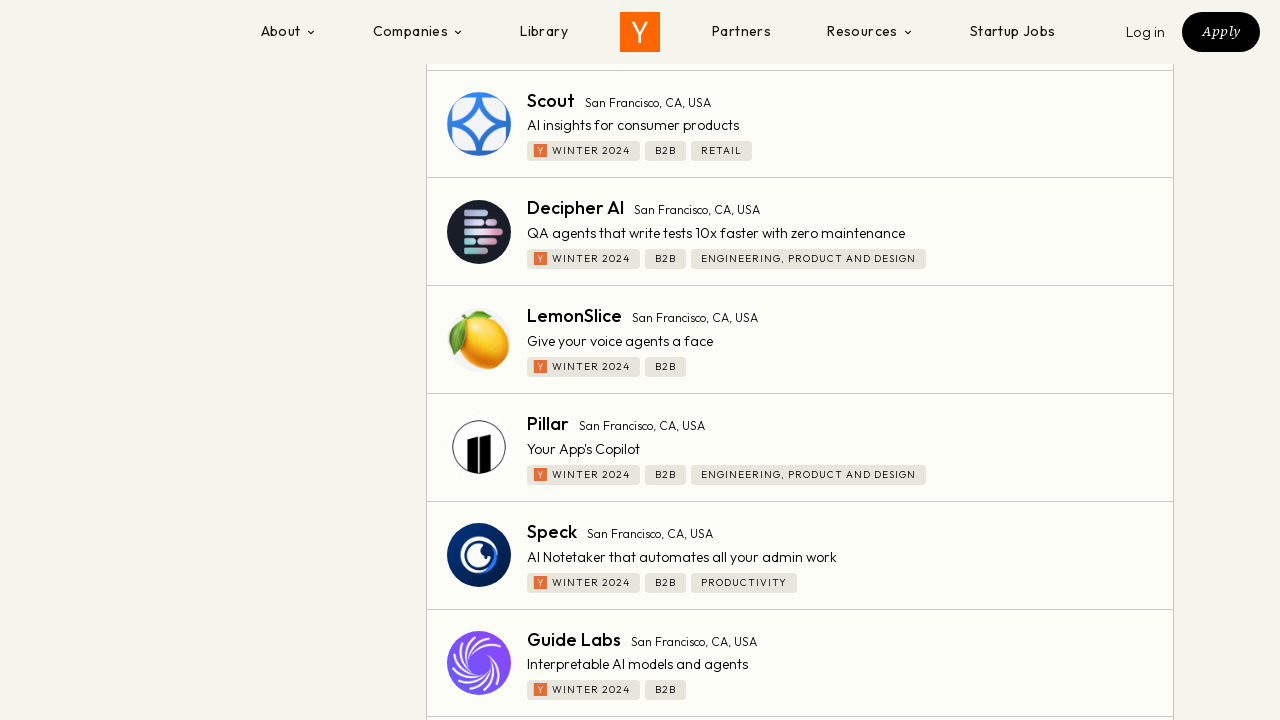

Scrolled to bottom of page to load more companies
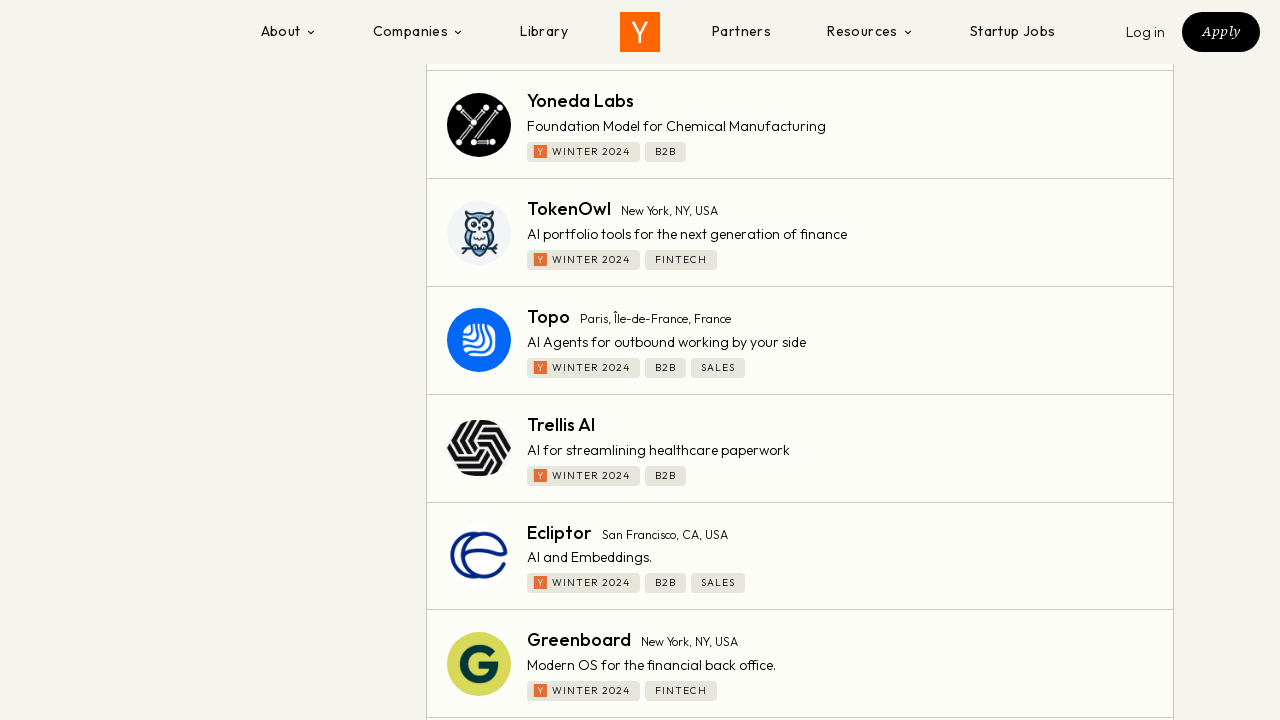

Waited for companies to load after scrolling
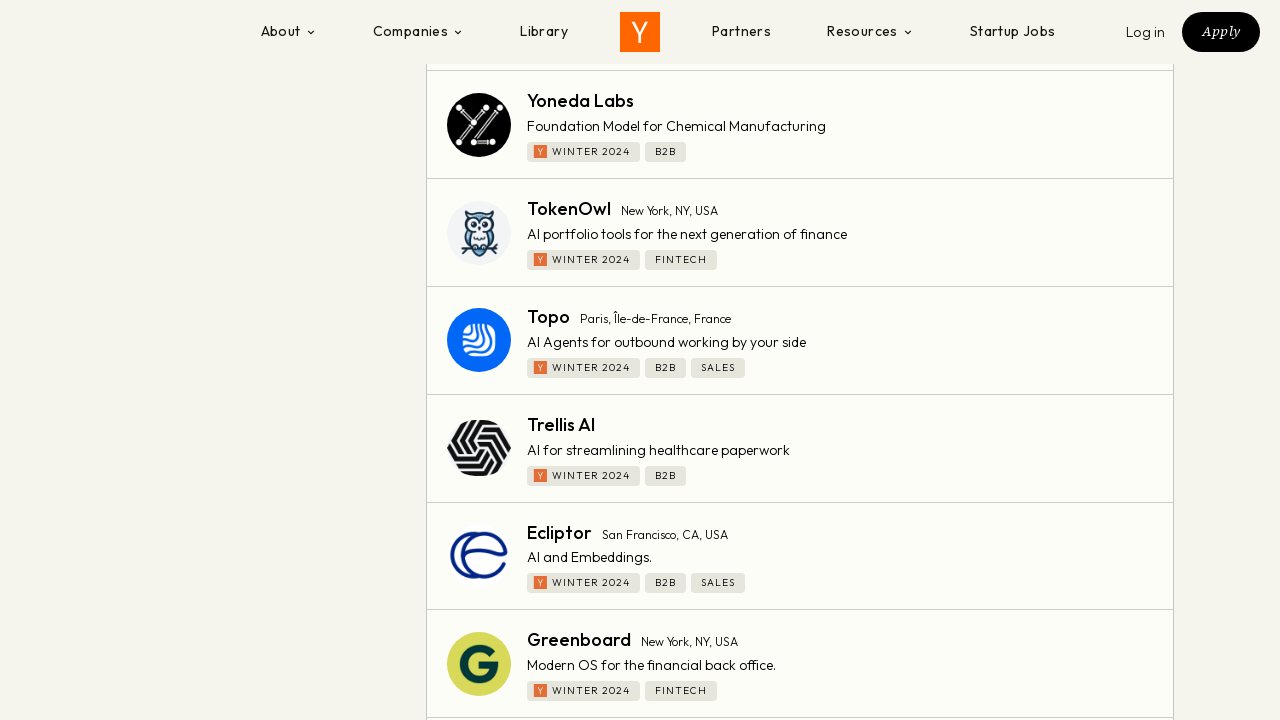

Retrieved updated page scroll height
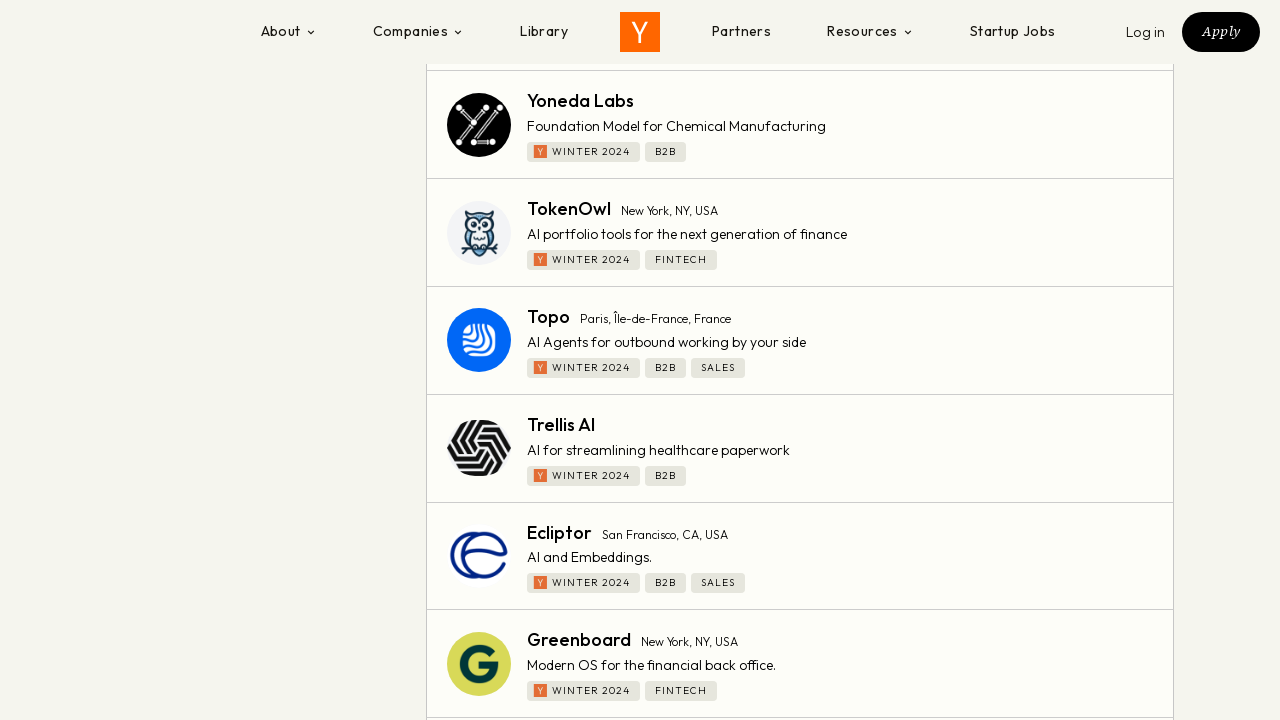

Scrolled to bottom of page to load more companies
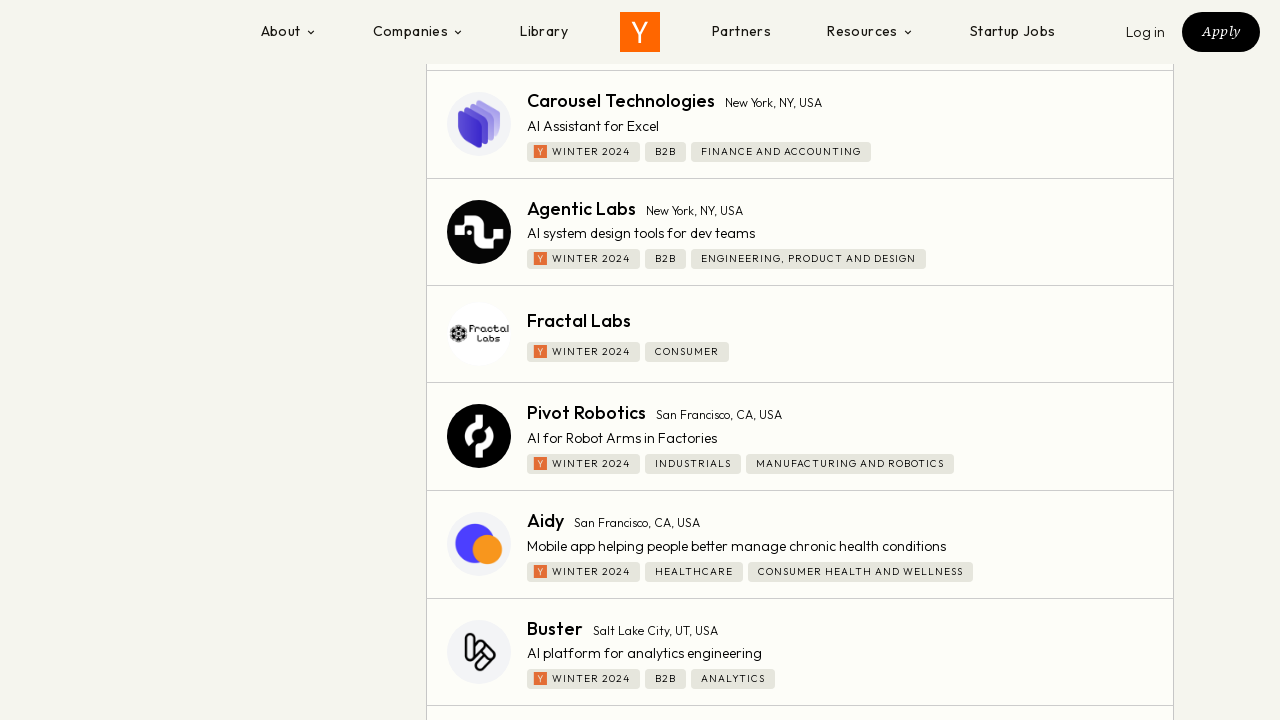

Waited for companies to load after scrolling
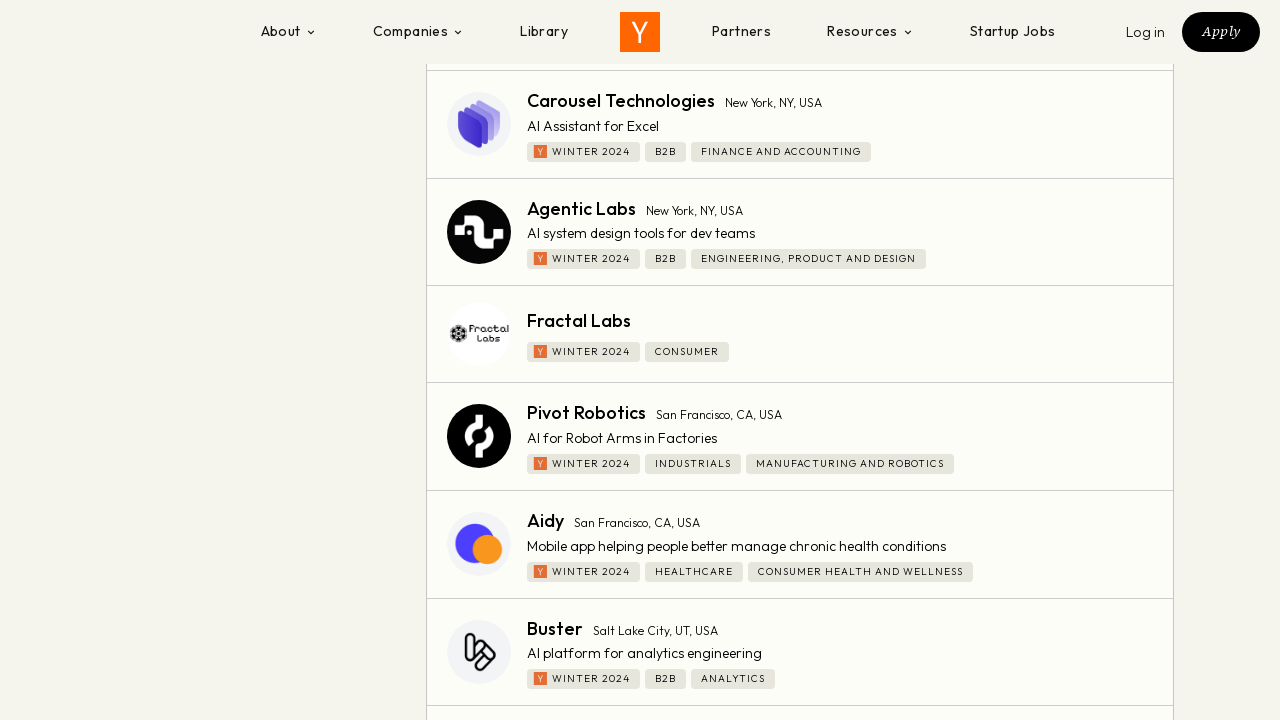

Retrieved updated page scroll height
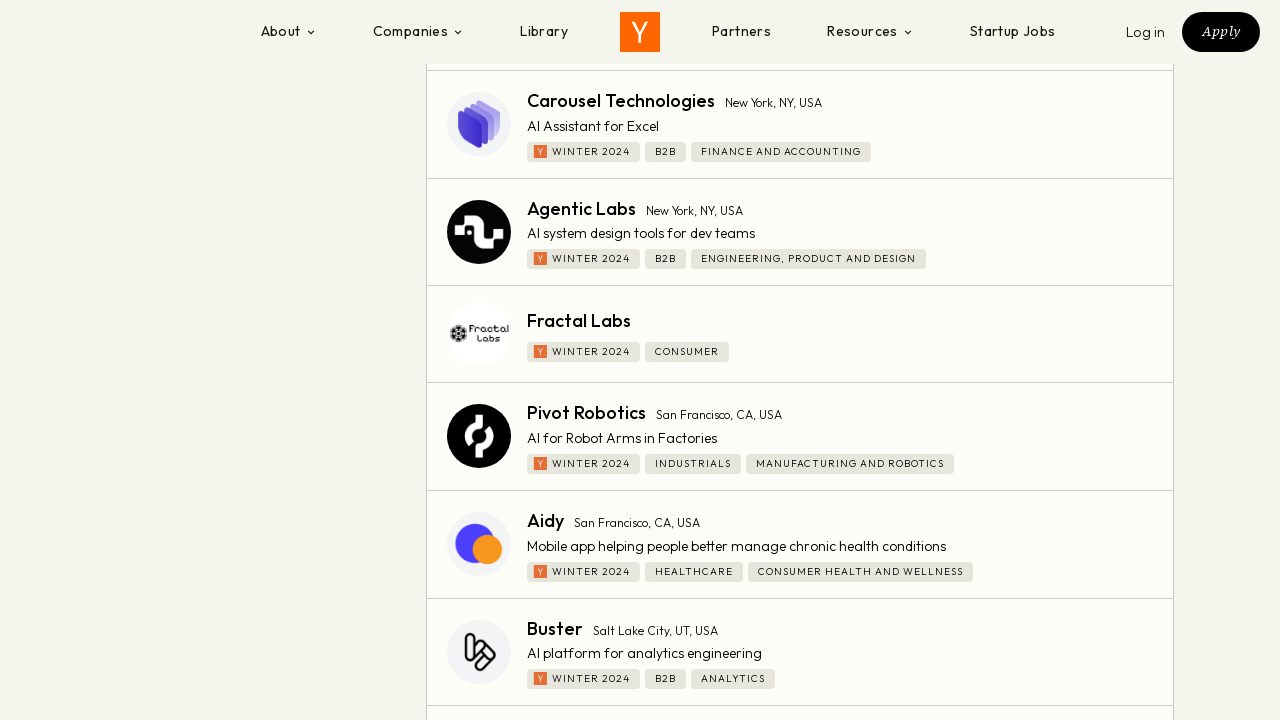

Scrolled to bottom of page to load more companies
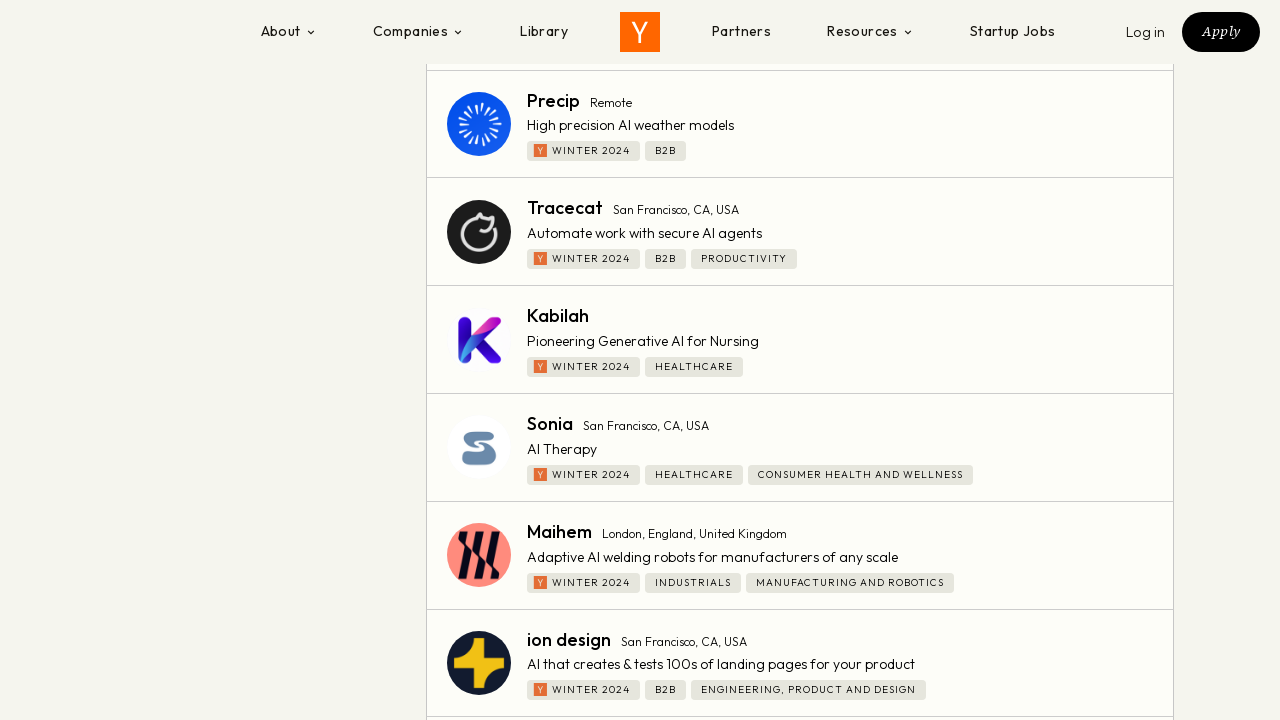

Waited for companies to load after scrolling
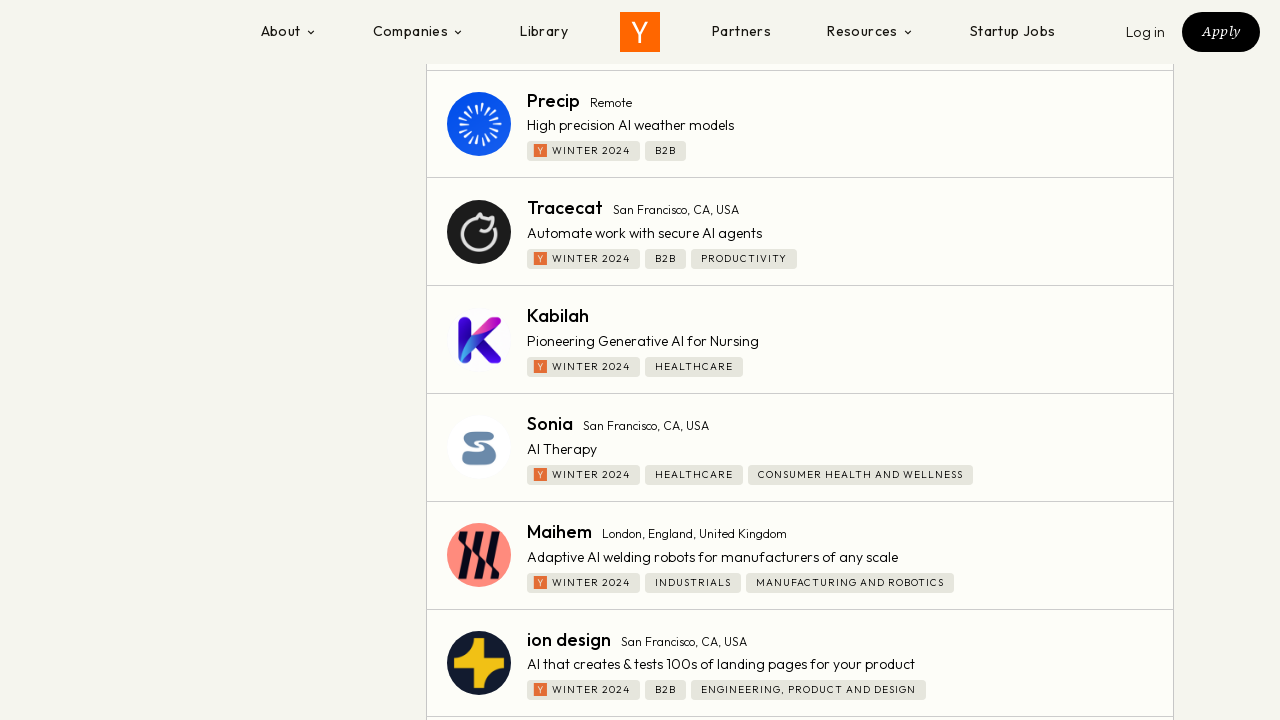

Retrieved updated page scroll height
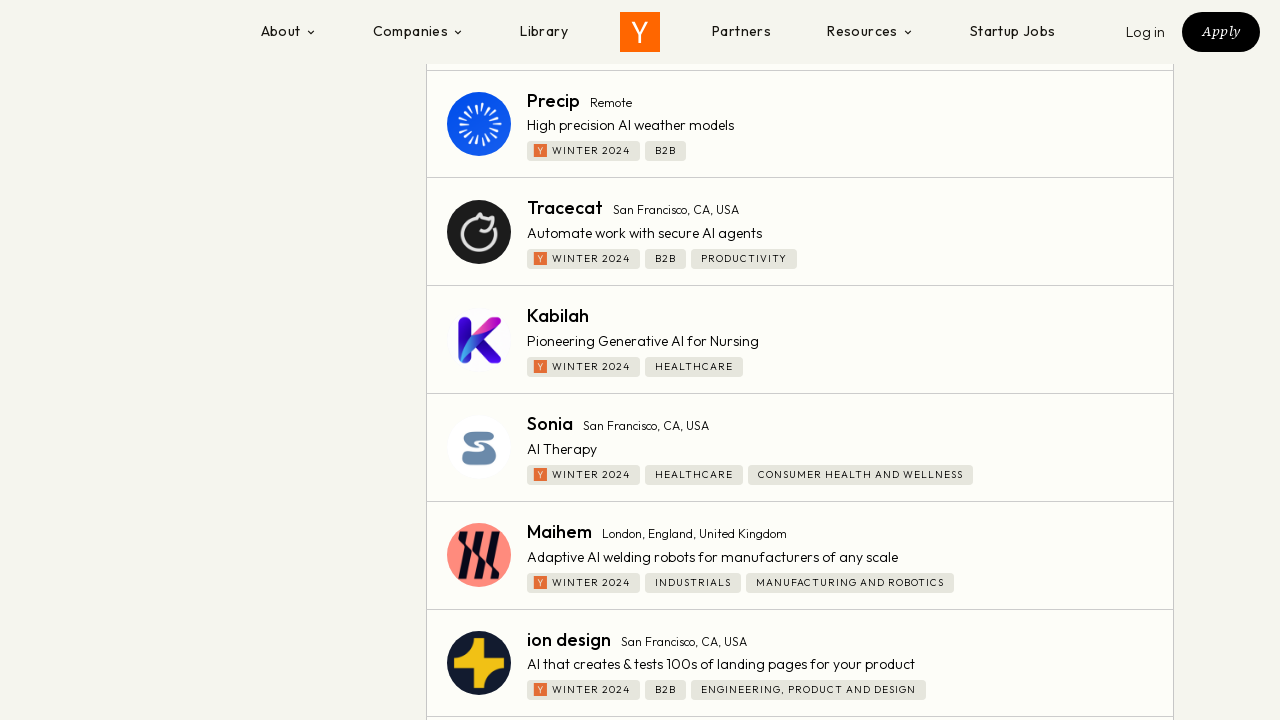

Scrolled to bottom of page to load more companies
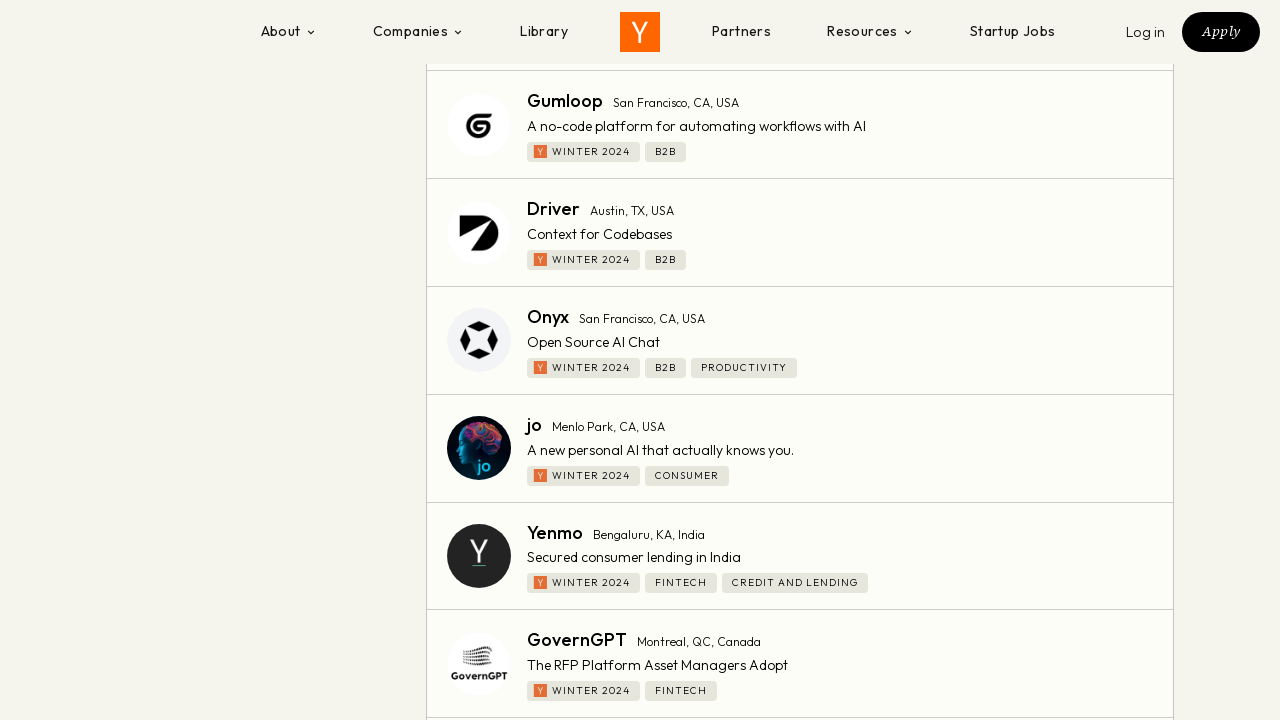

Waited for companies to load after scrolling
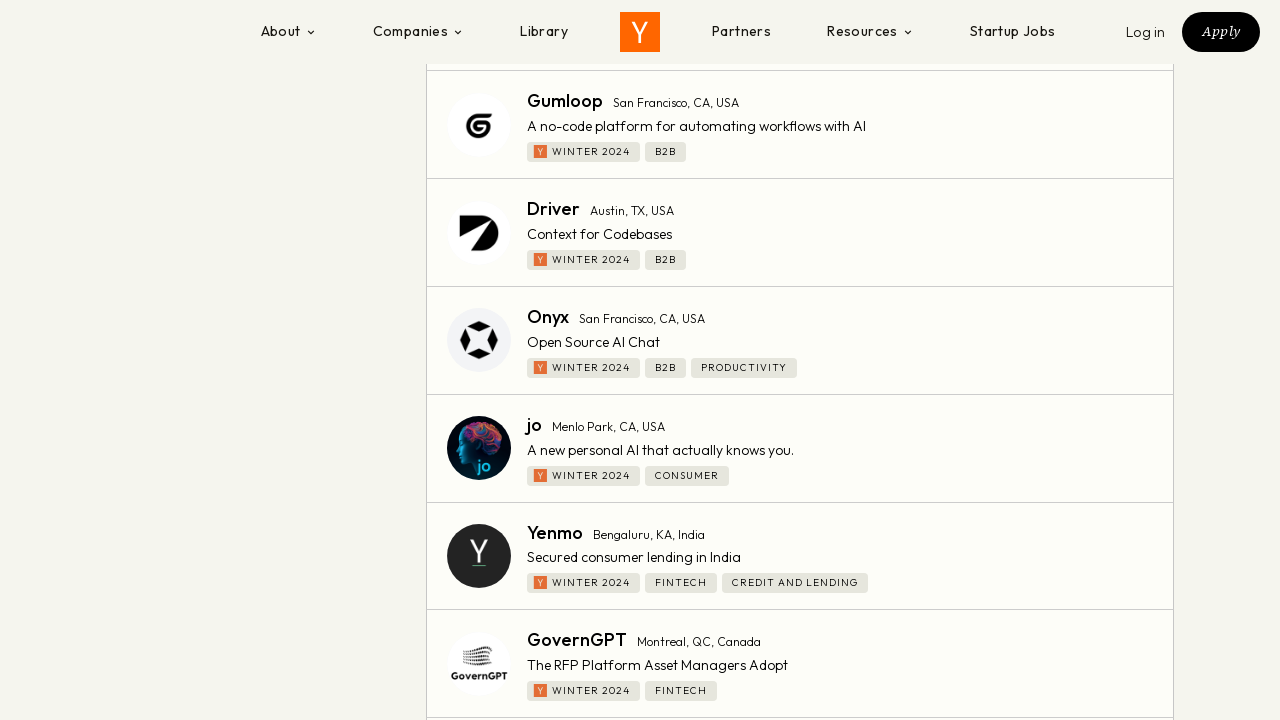

Retrieved updated page scroll height
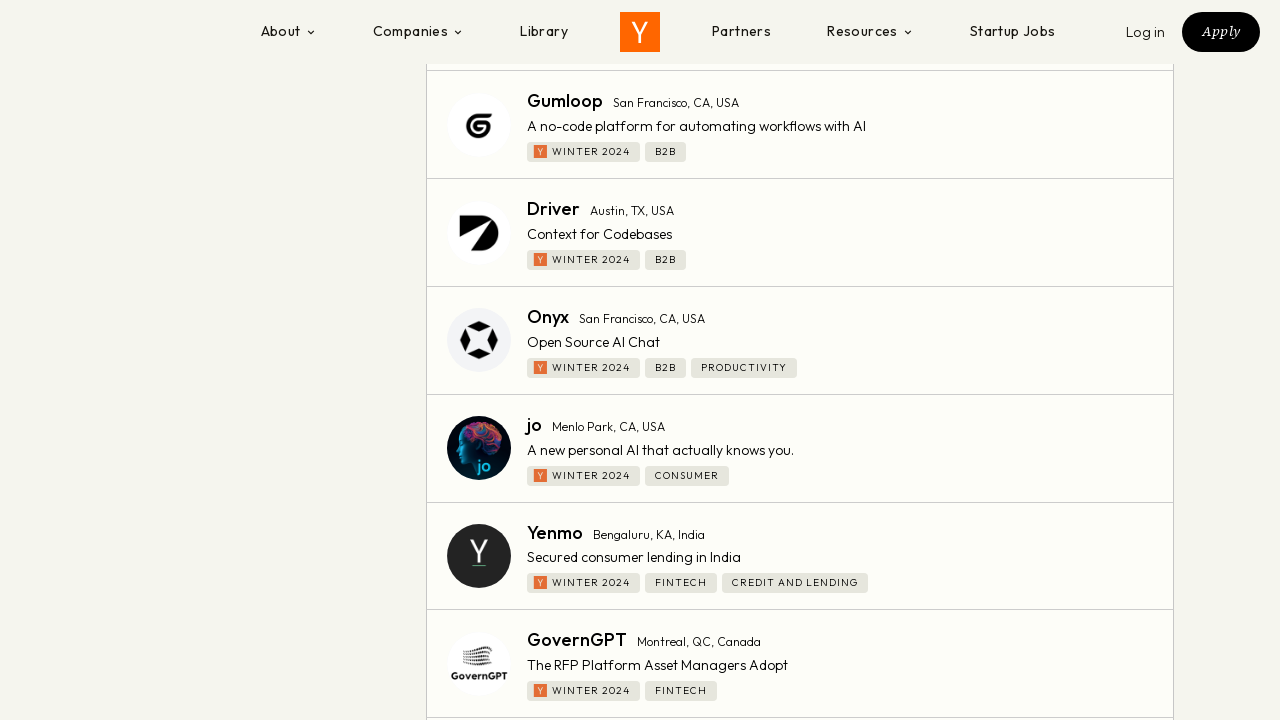

Scrolled to bottom of page to load more companies
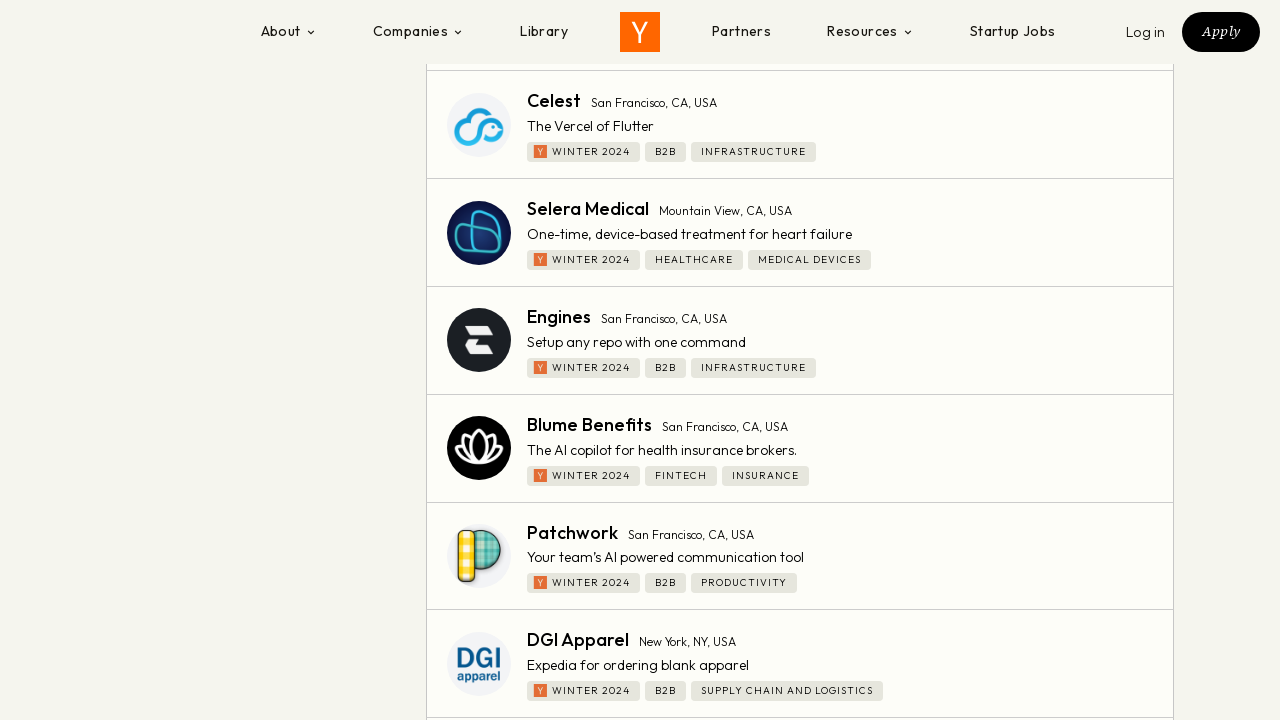

Waited for companies to load after scrolling
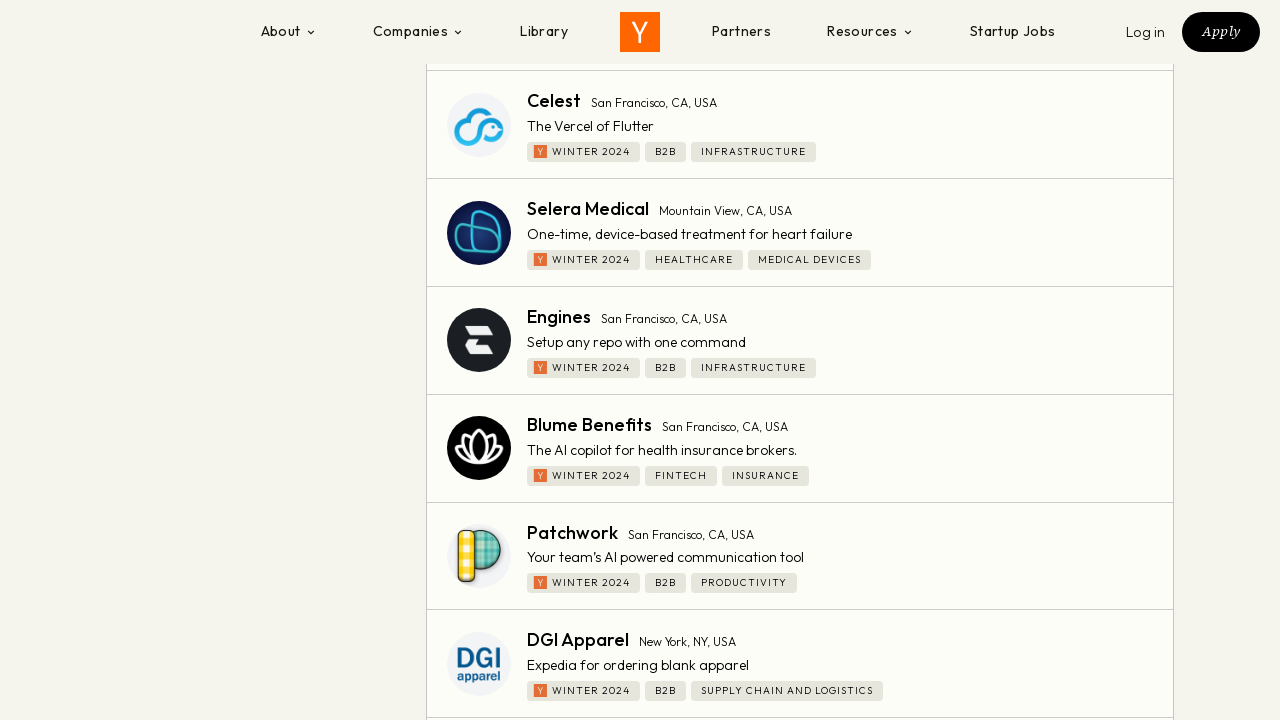

Retrieved updated page scroll height
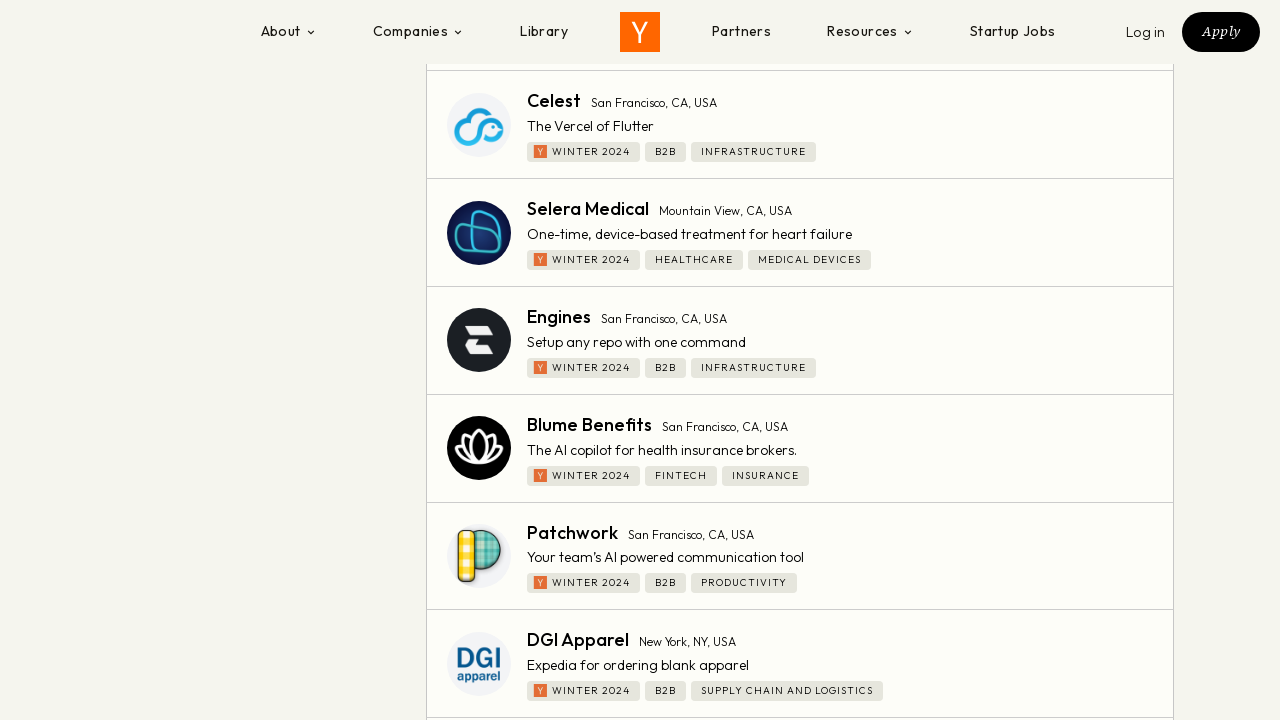

Scrolled to bottom of page to load more companies
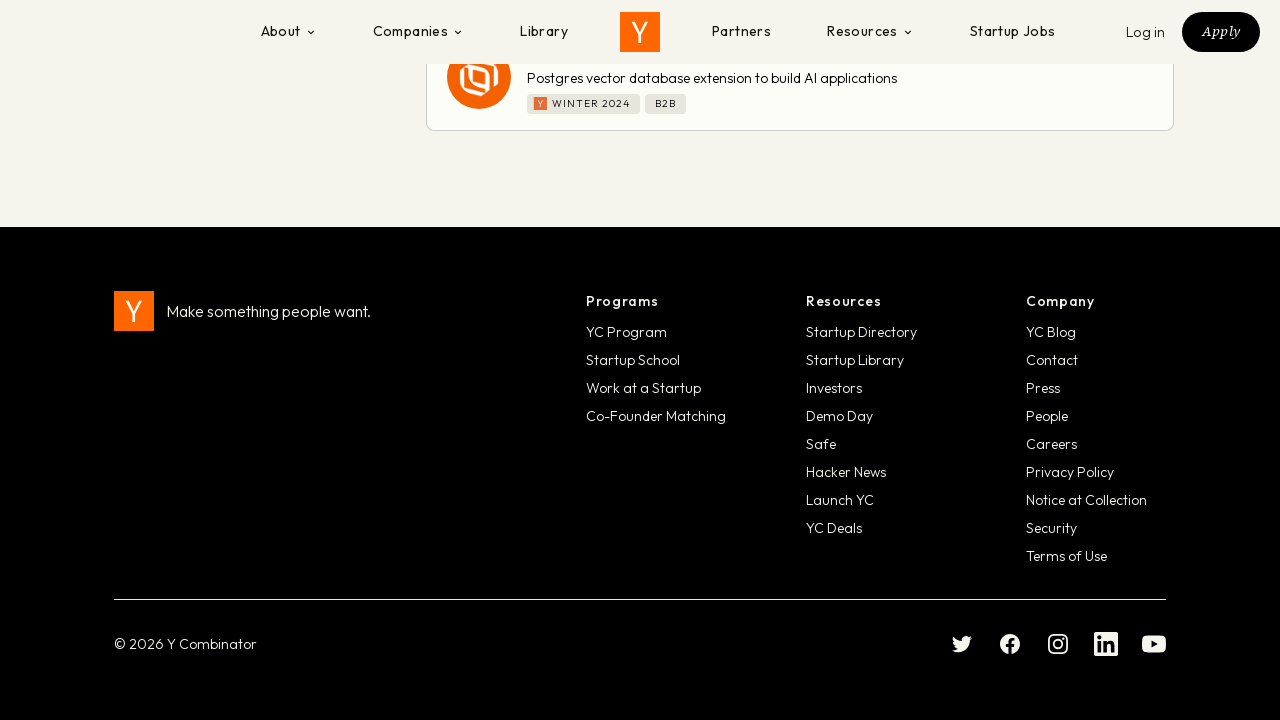

Waited for companies to load after scrolling
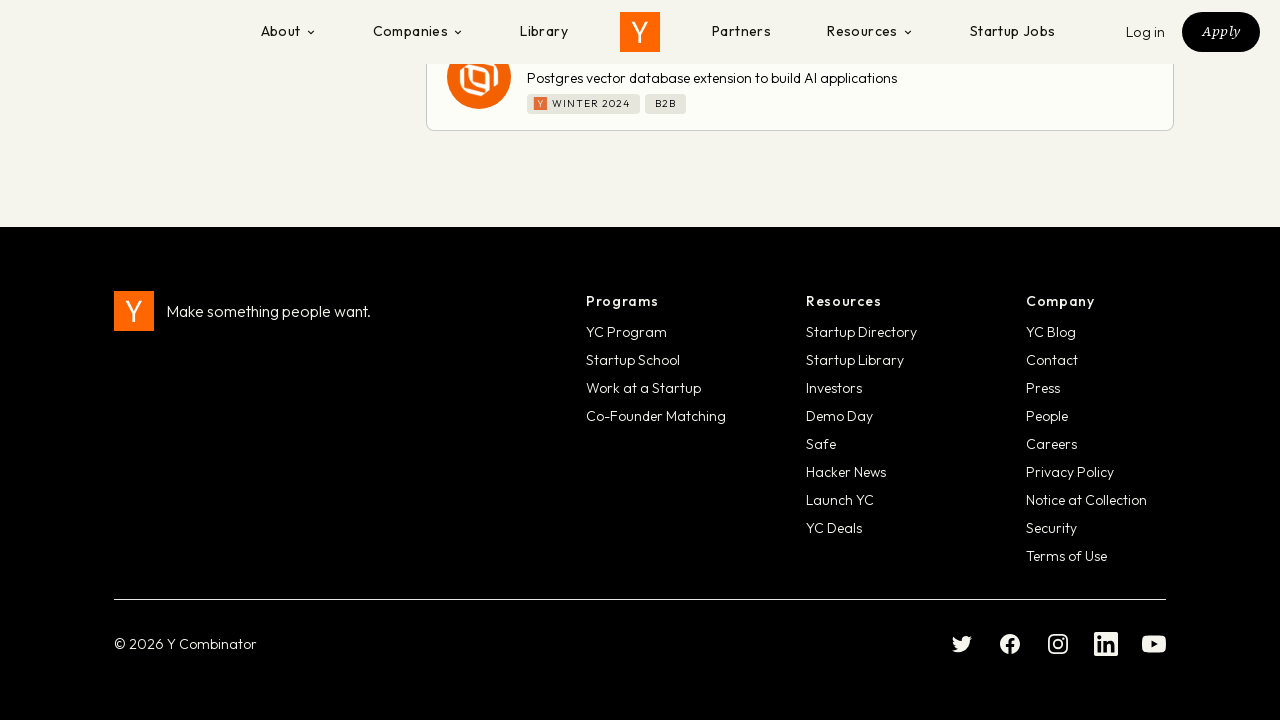

Retrieved updated page scroll height
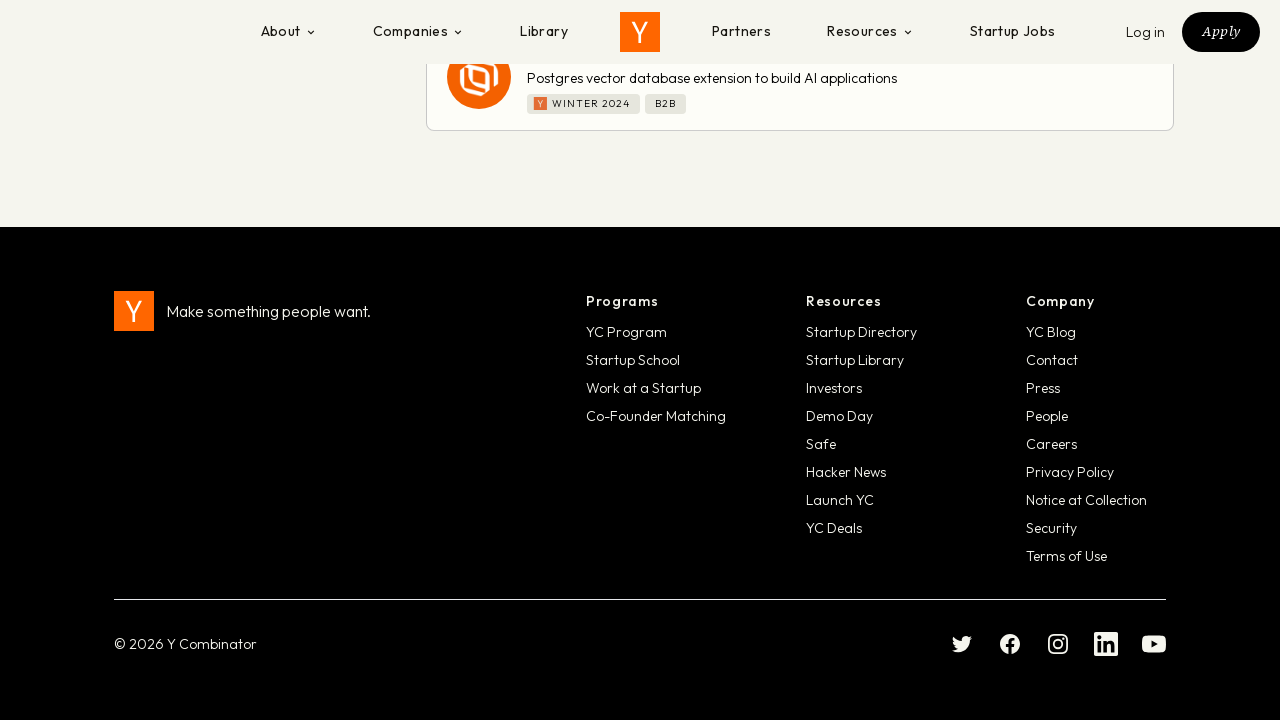

Reached end of companies list (no more content to load)
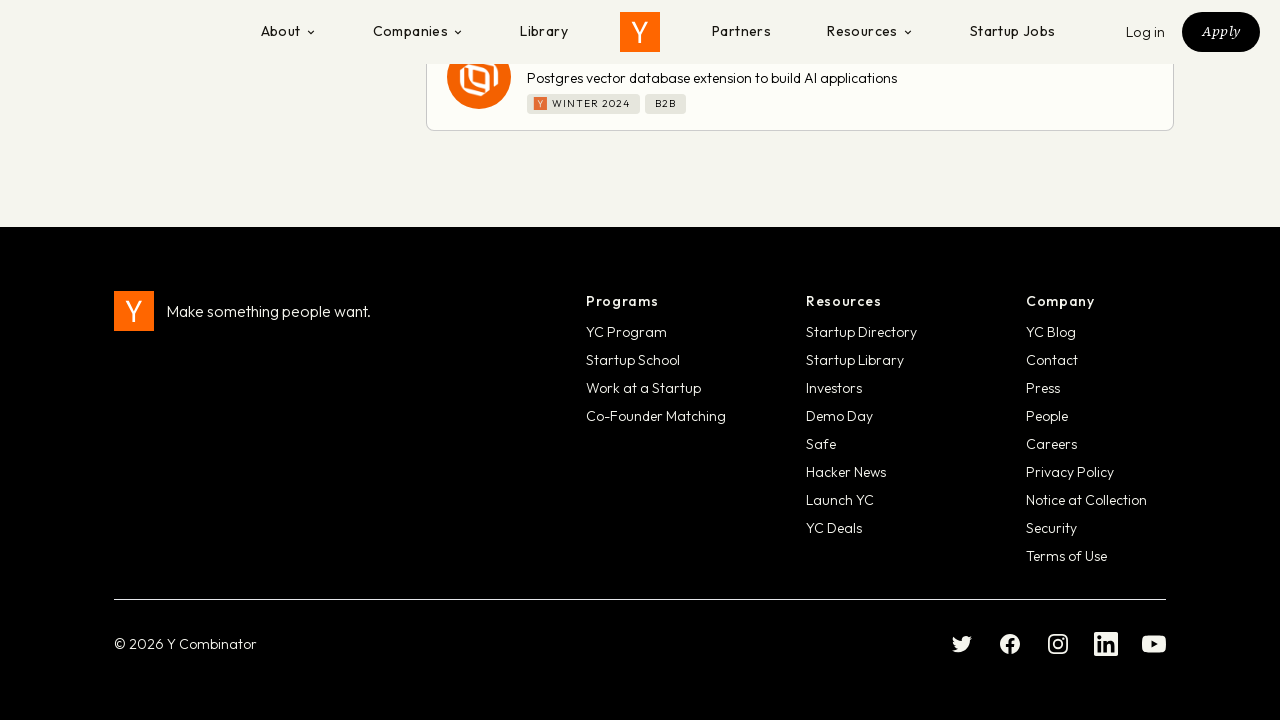

Verified company links are visible on page
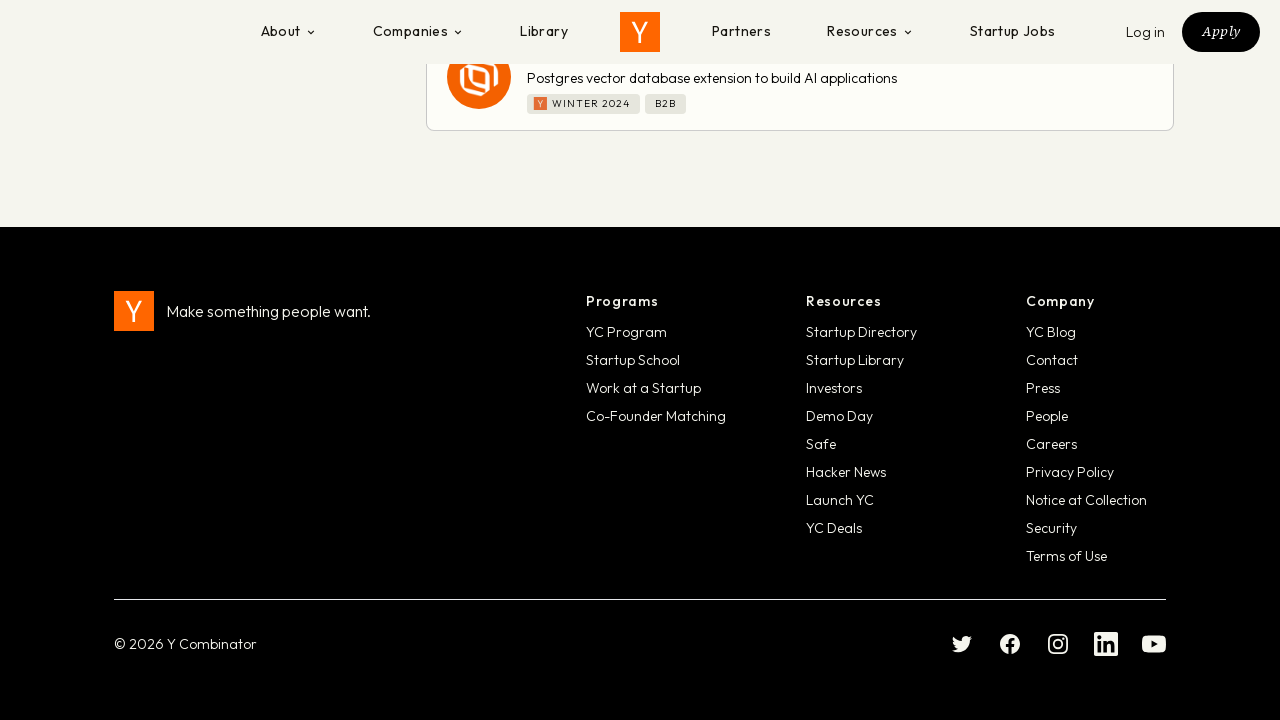

Unchecked Winter 2024 batch checkbox to reset filter at (256, 360) on label >> internal:has-text="Winter 2024"i >> nth=0
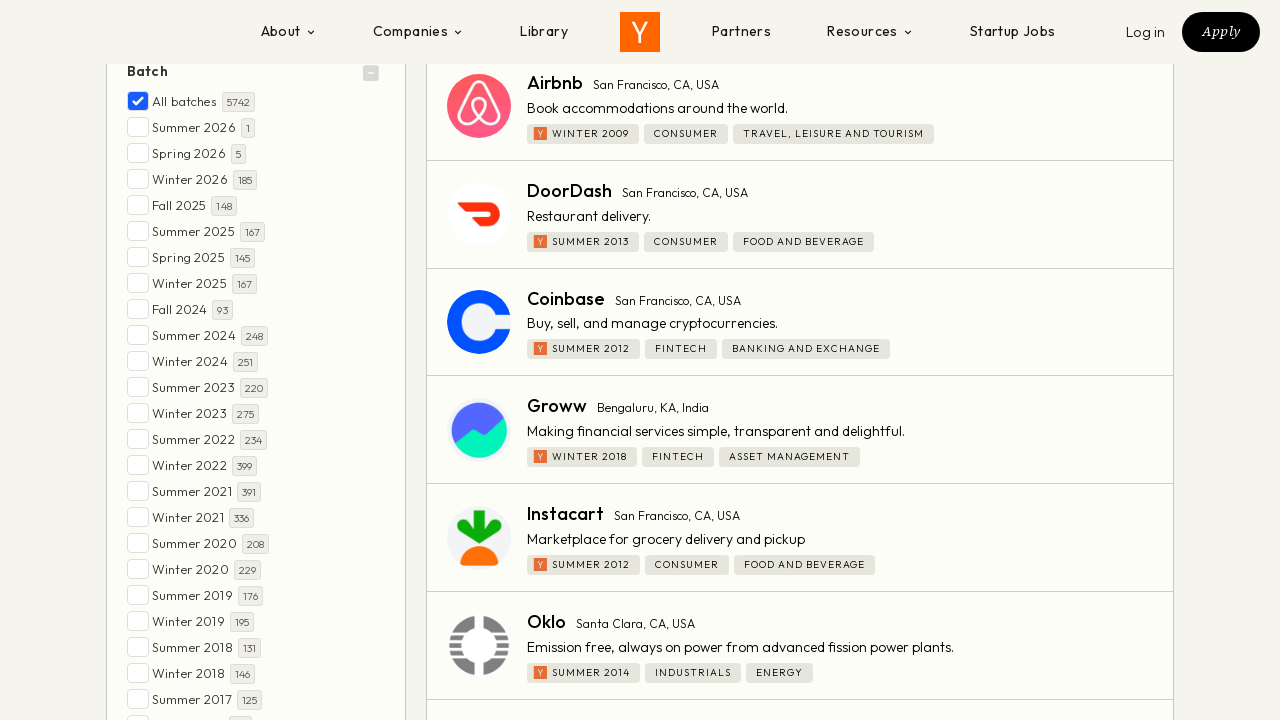

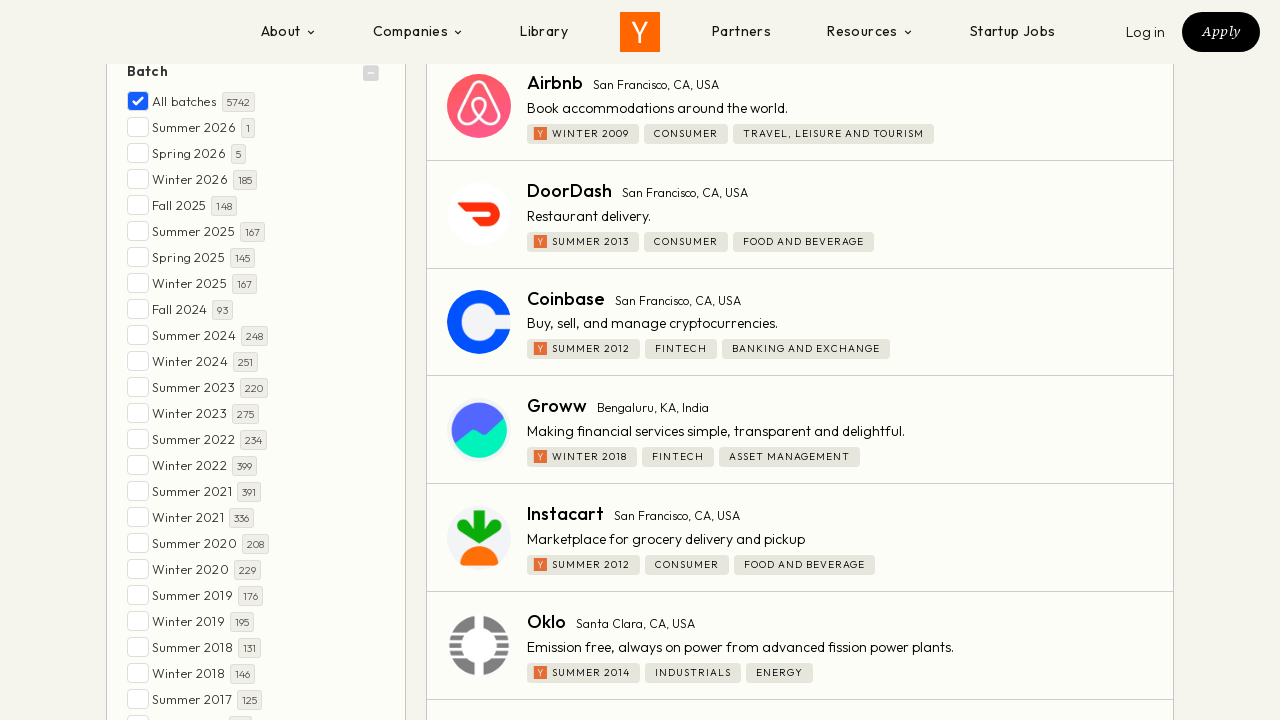